Verifies that no links on the page have empty href attributes ending with just "#".

Starting URL: https://ntig-uppsala.github.io/Frisor-Saxe/index-fi.html

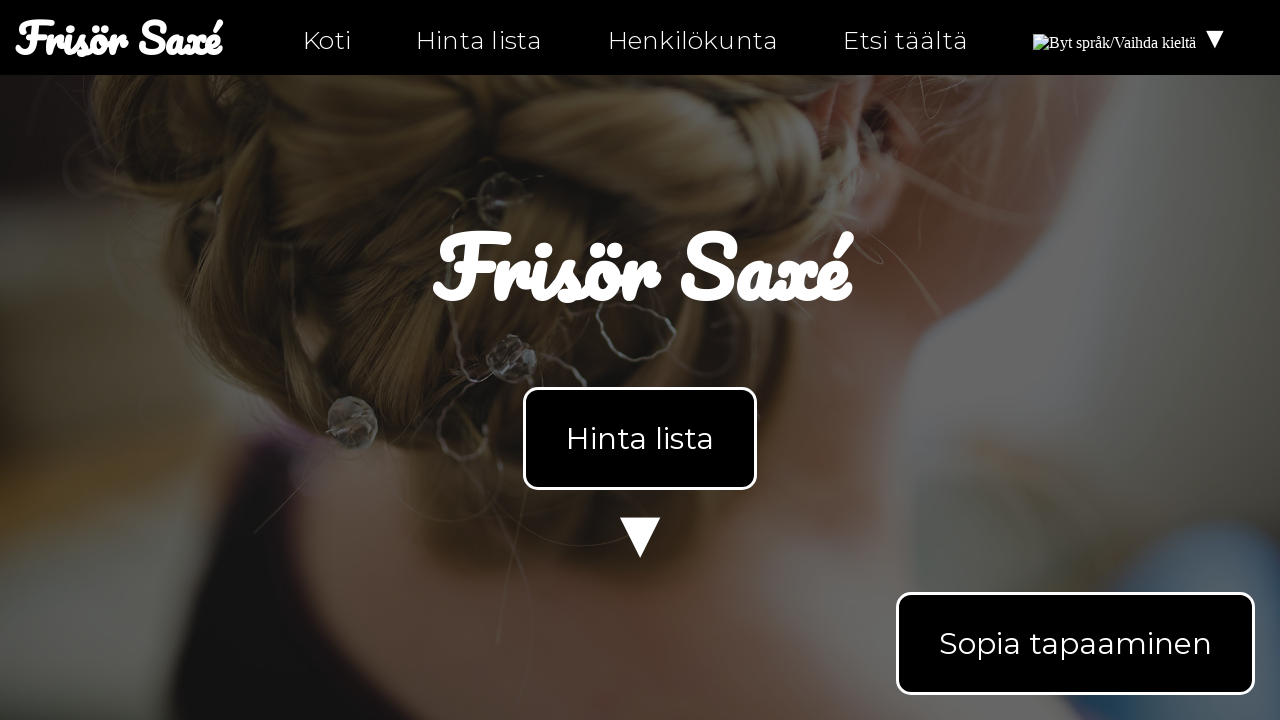

Waited for links to load on index-fi.html
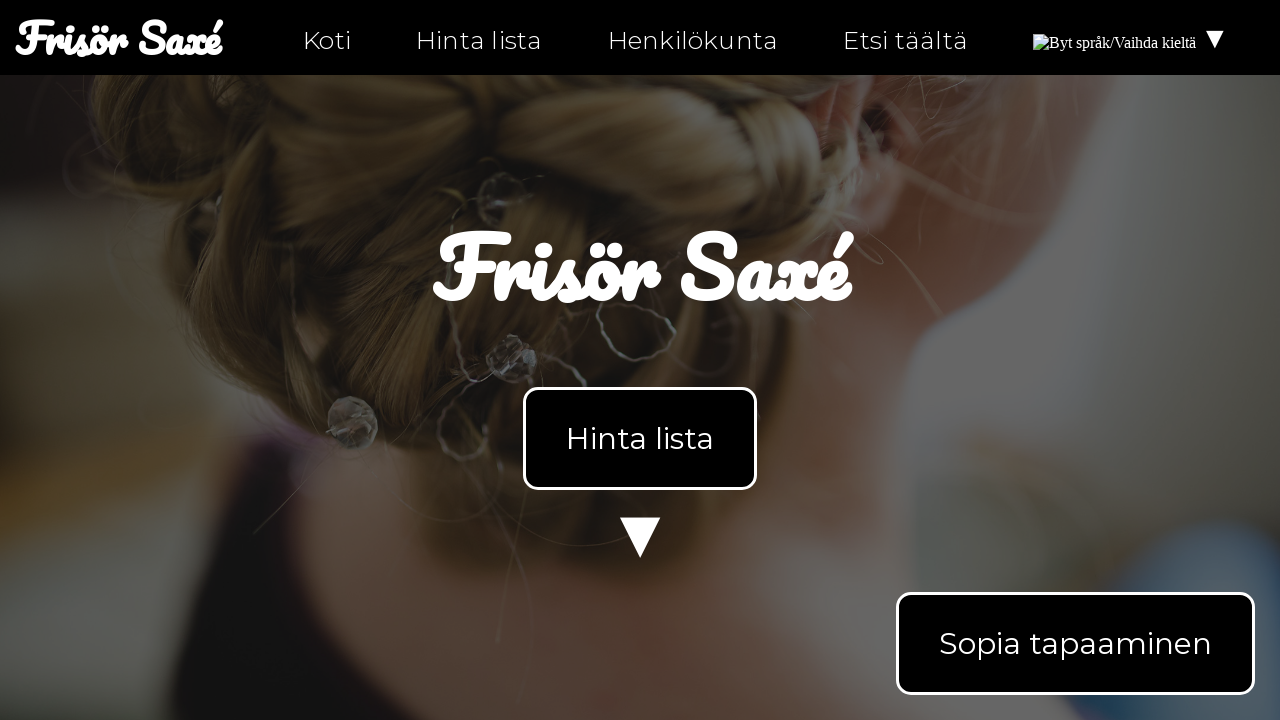

Retrieved all links from the page
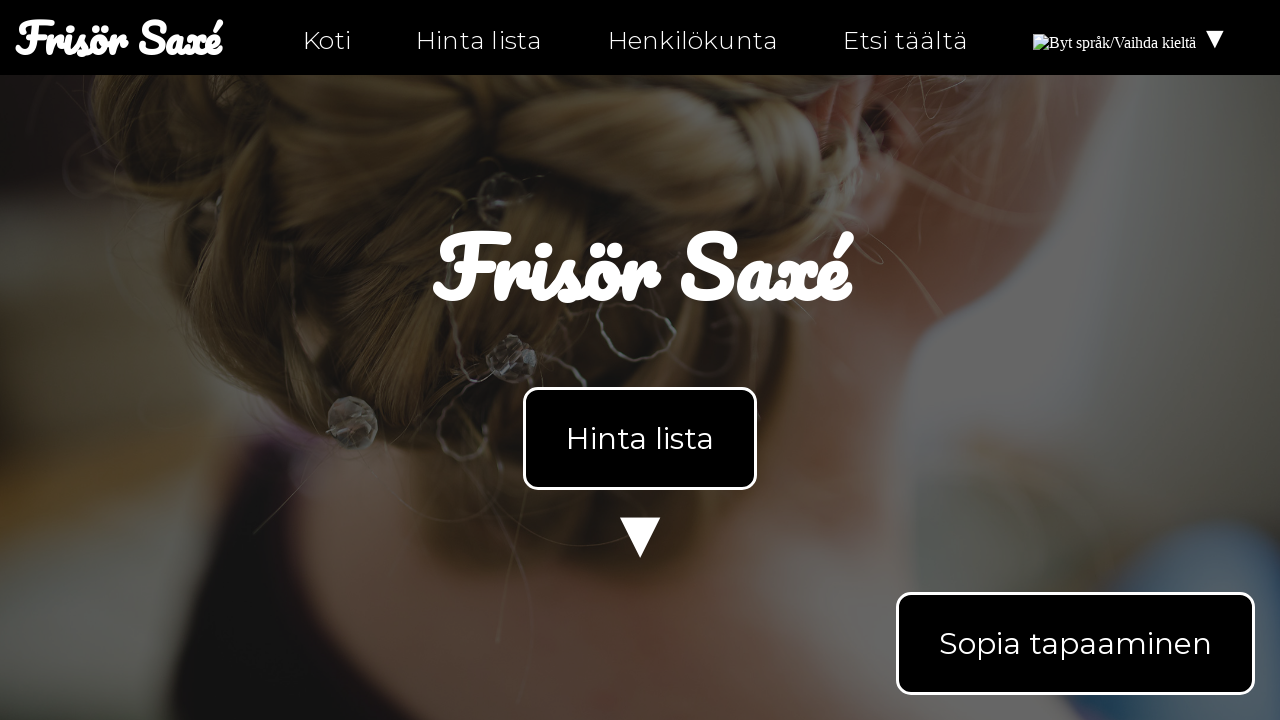

Checked link href attribute: 'index-fi.html'
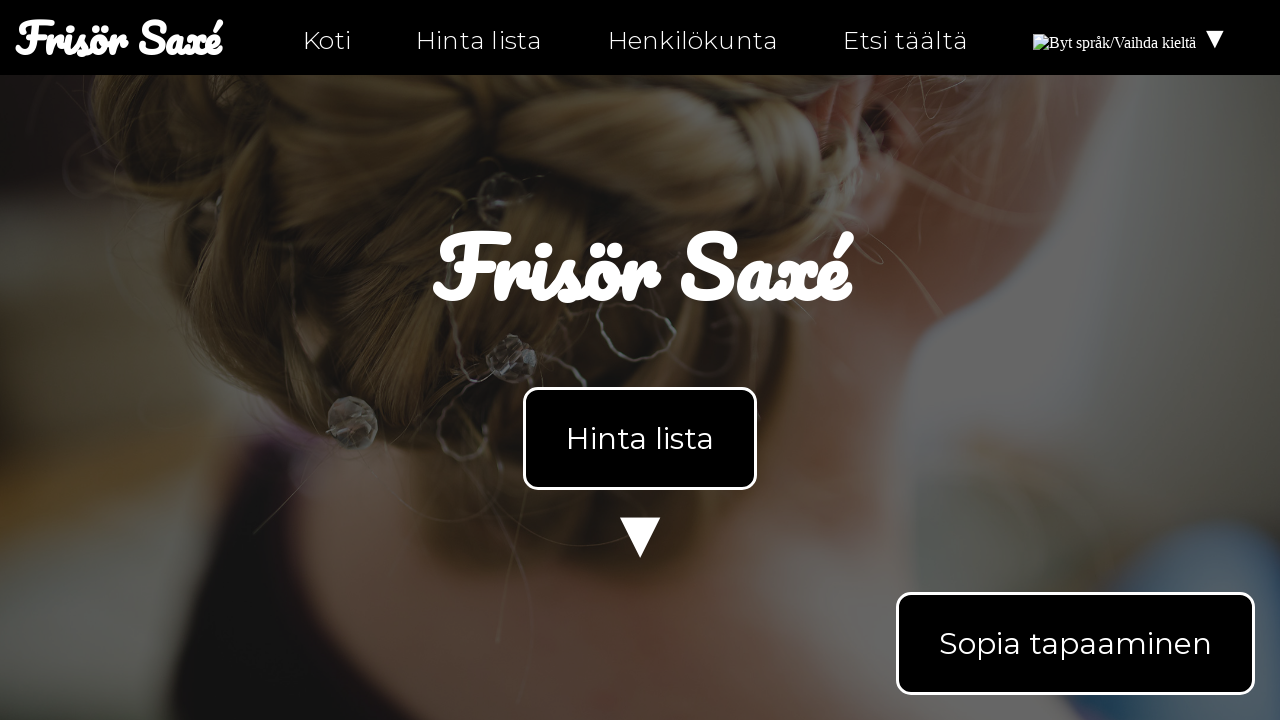

Verified link does not have empty href ending with '#'
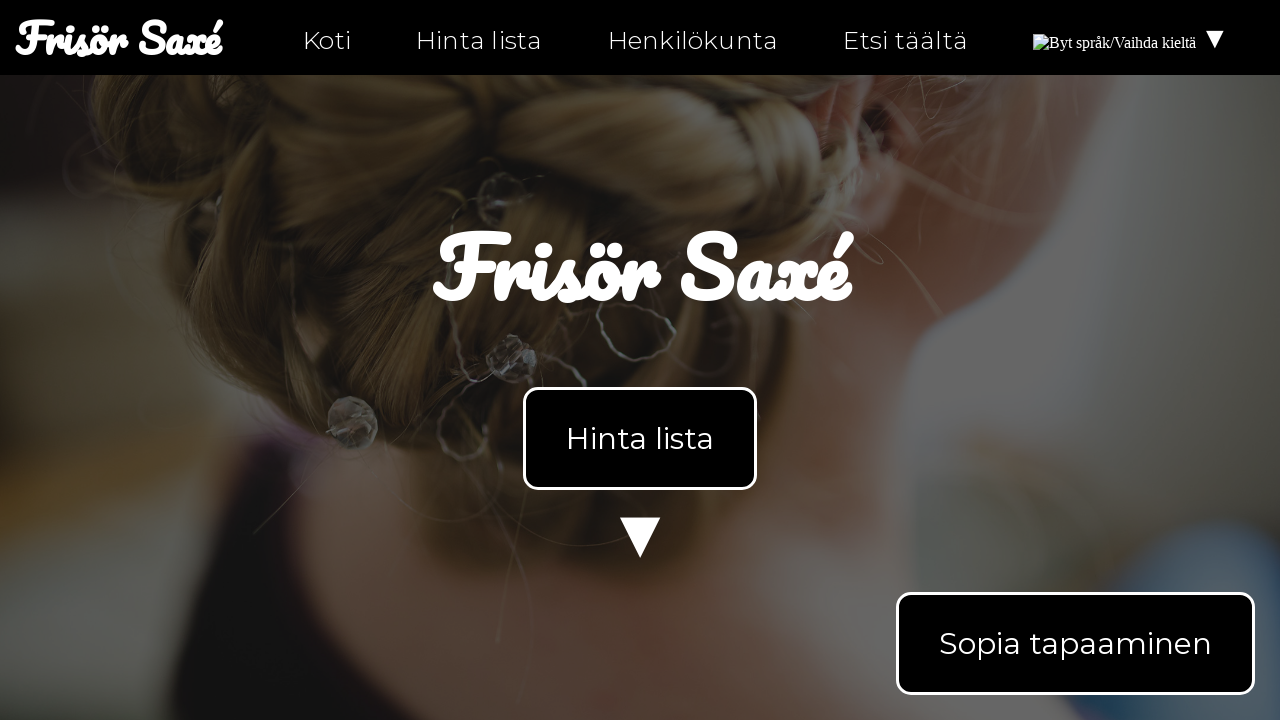

Checked link href attribute: 'index-fi.html'
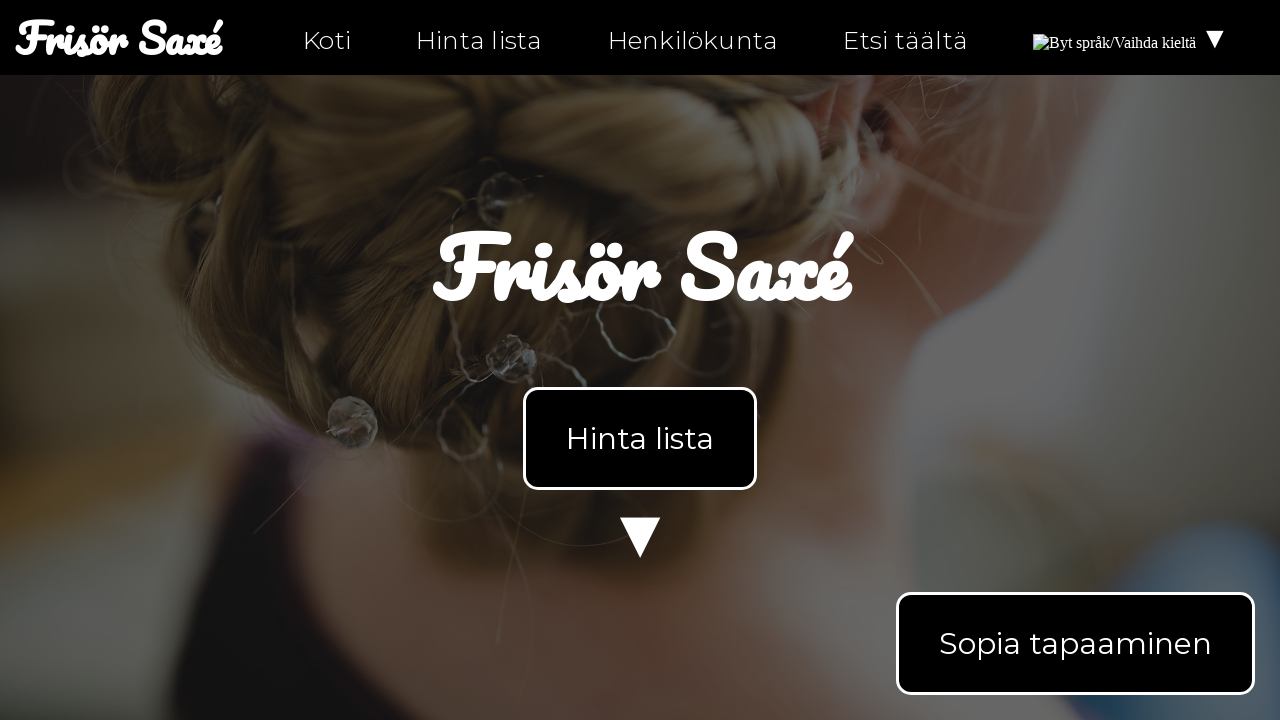

Verified link does not have empty href ending with '#'
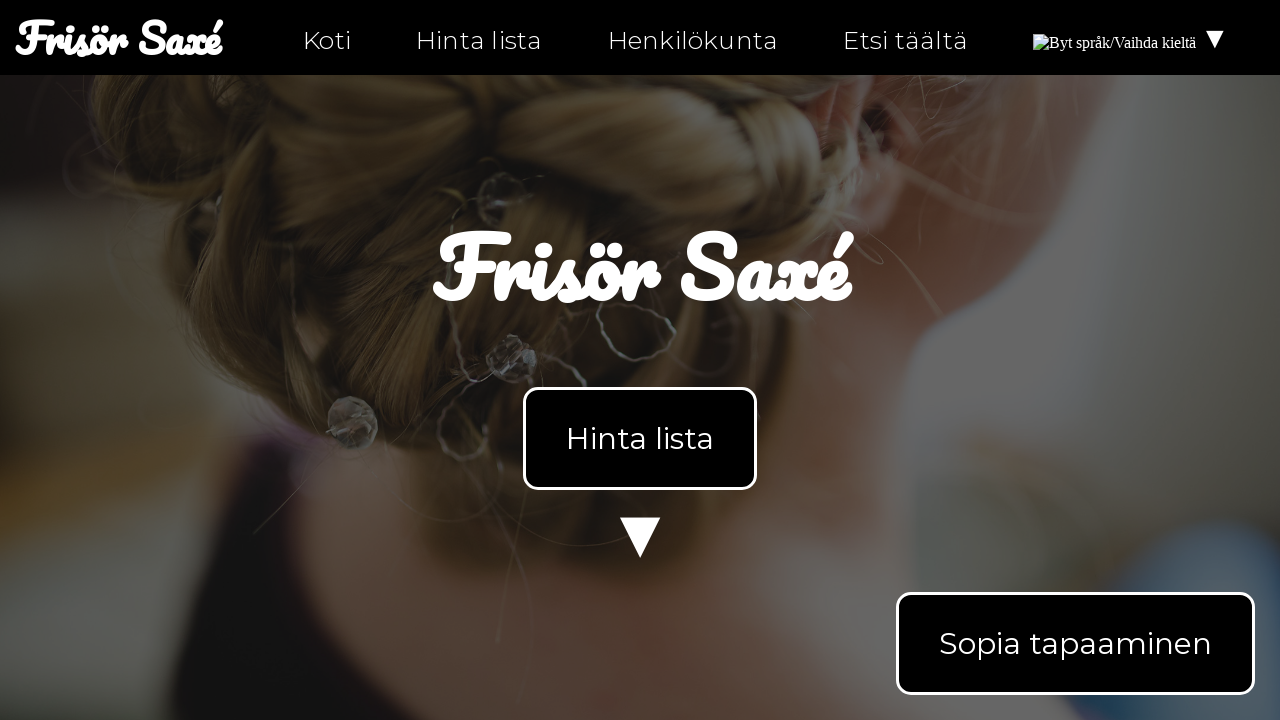

Checked link href attribute: 'index-fi.html#products'
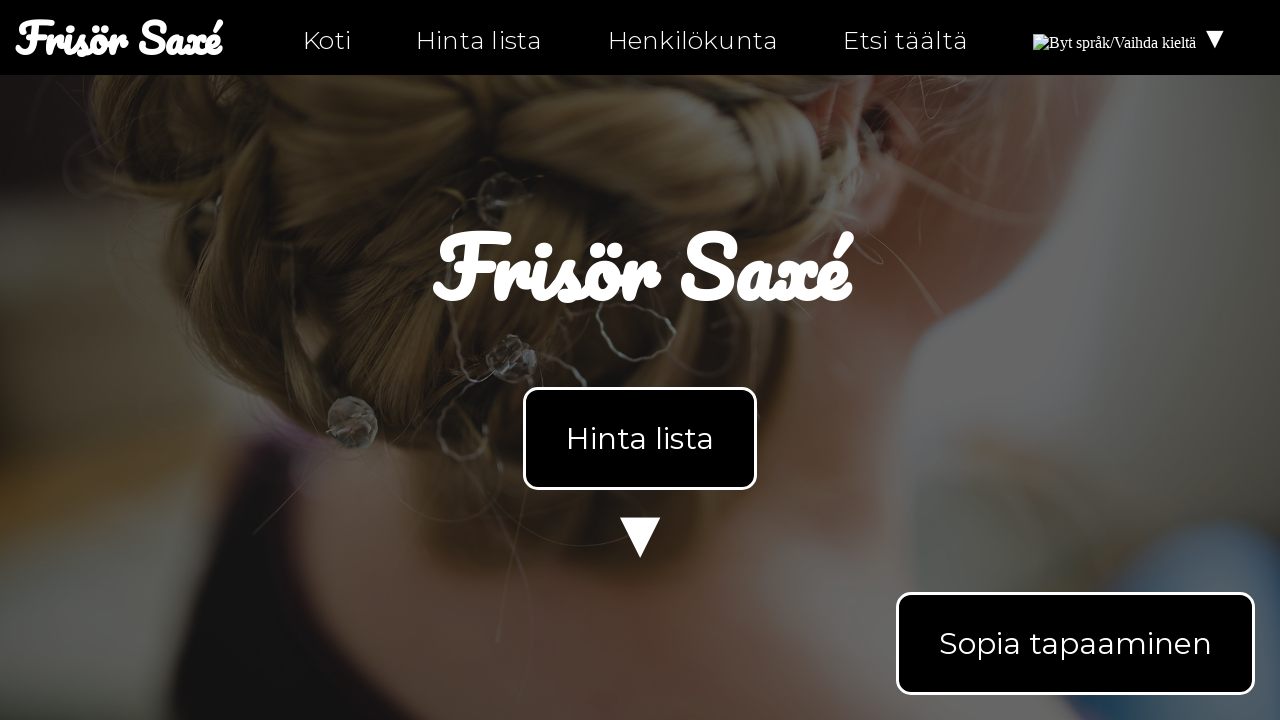

Verified link does not have empty href ending with '#'
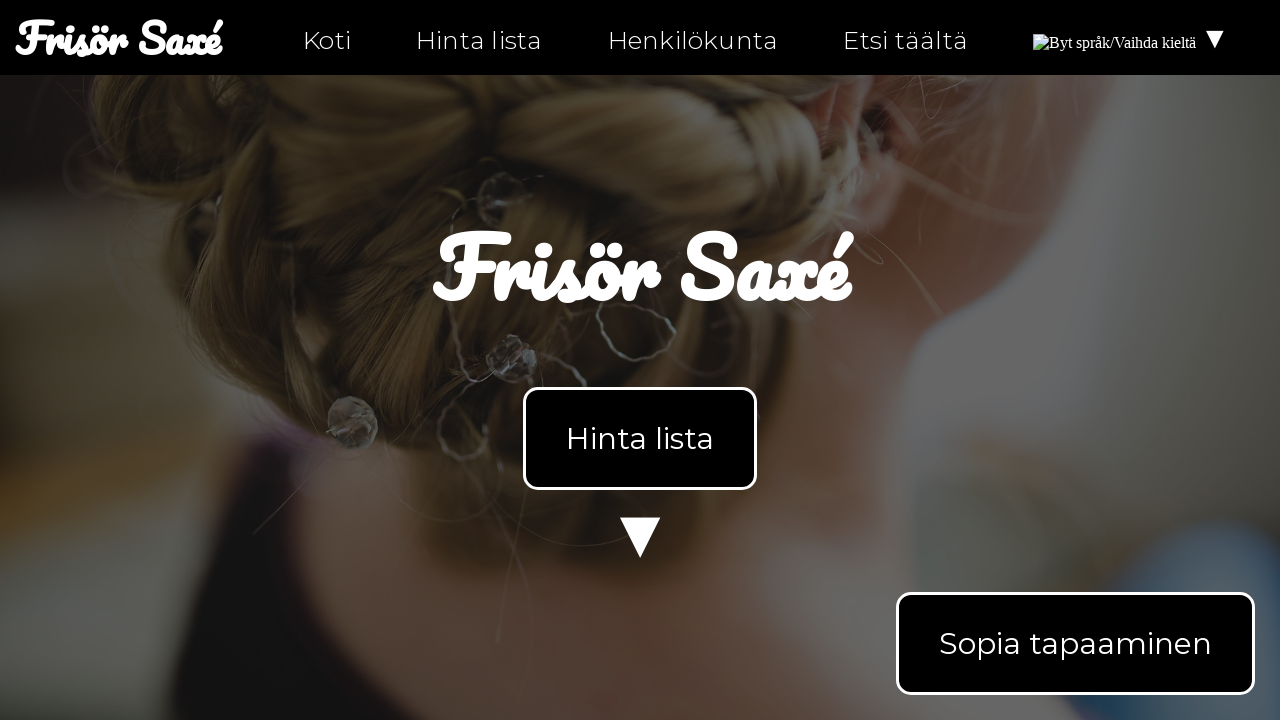

Checked link href attribute: 'personal-fi.html'
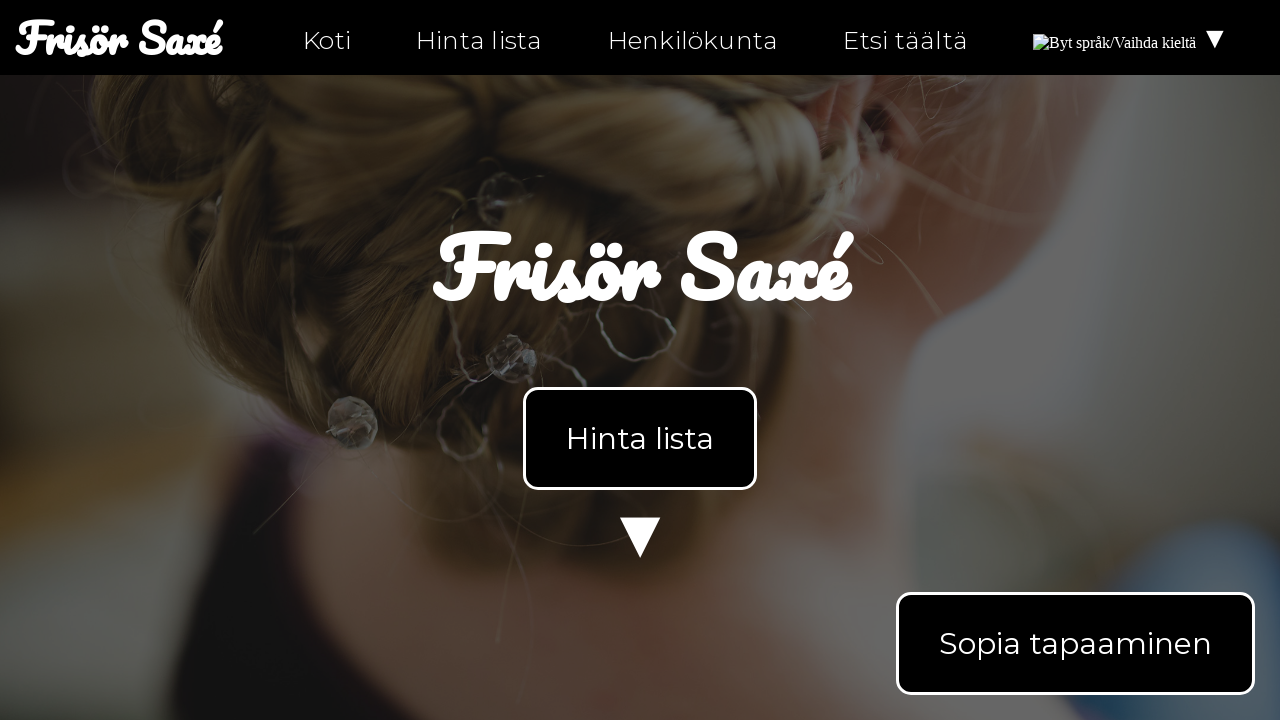

Verified link does not have empty href ending with '#'
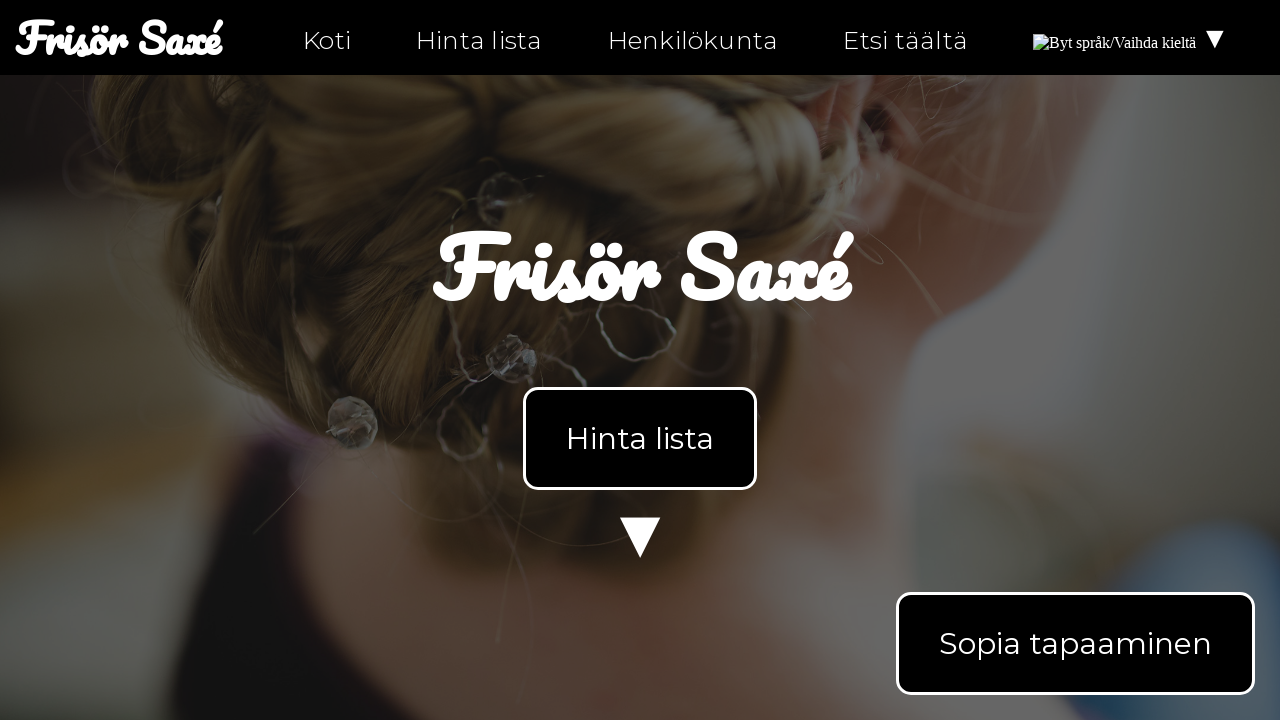

Checked link href attribute: 'hitta-hit-fi.html'
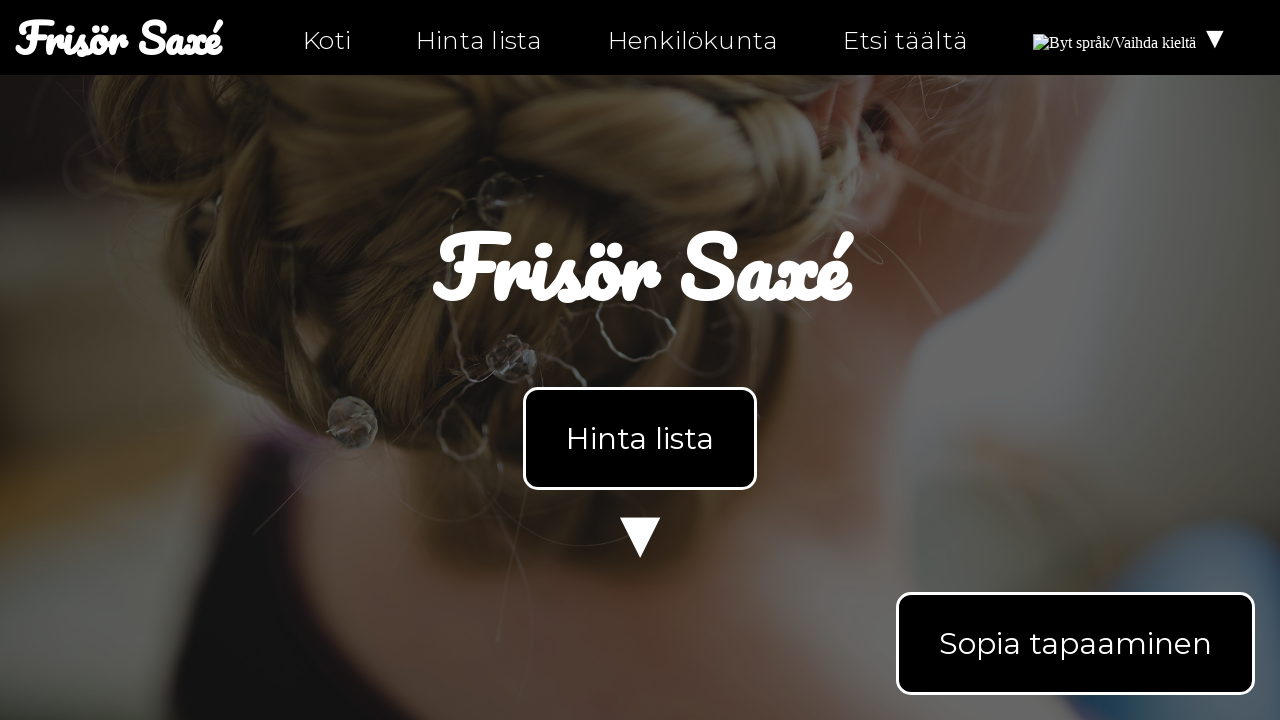

Verified link does not have empty href ending with '#'
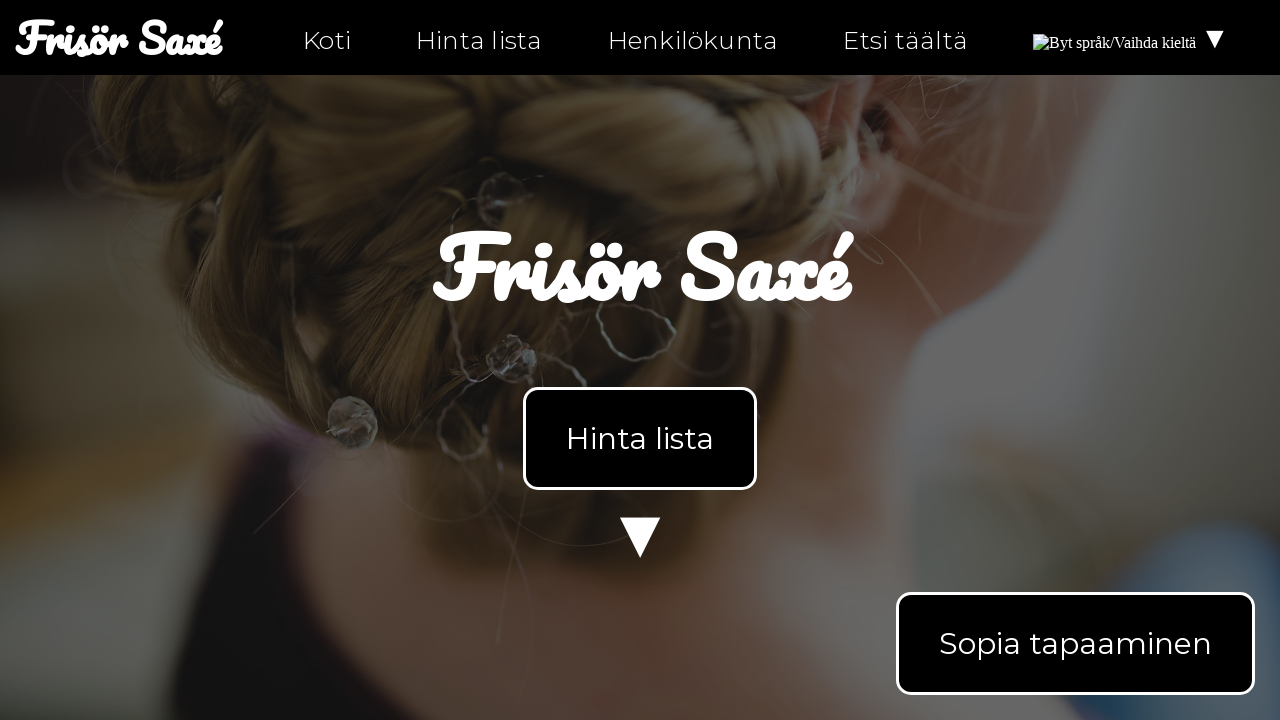

Checked link href attribute: 'index.html'
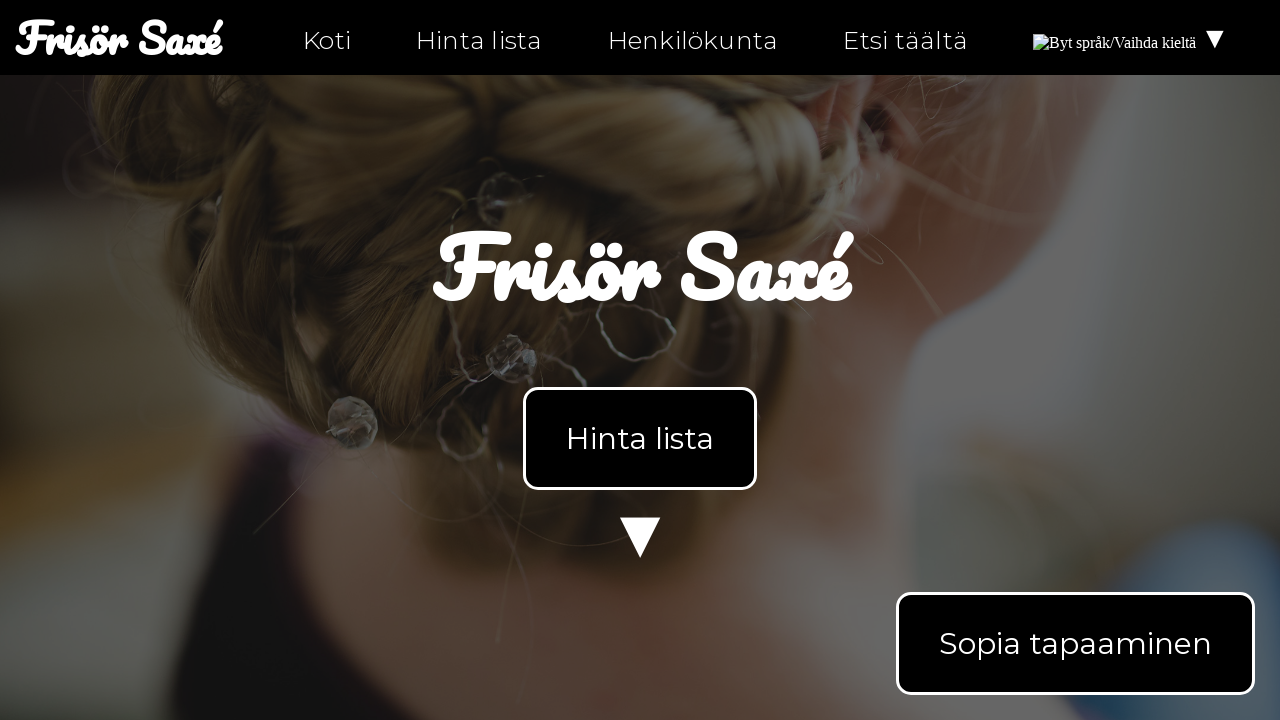

Verified link does not have empty href ending with '#'
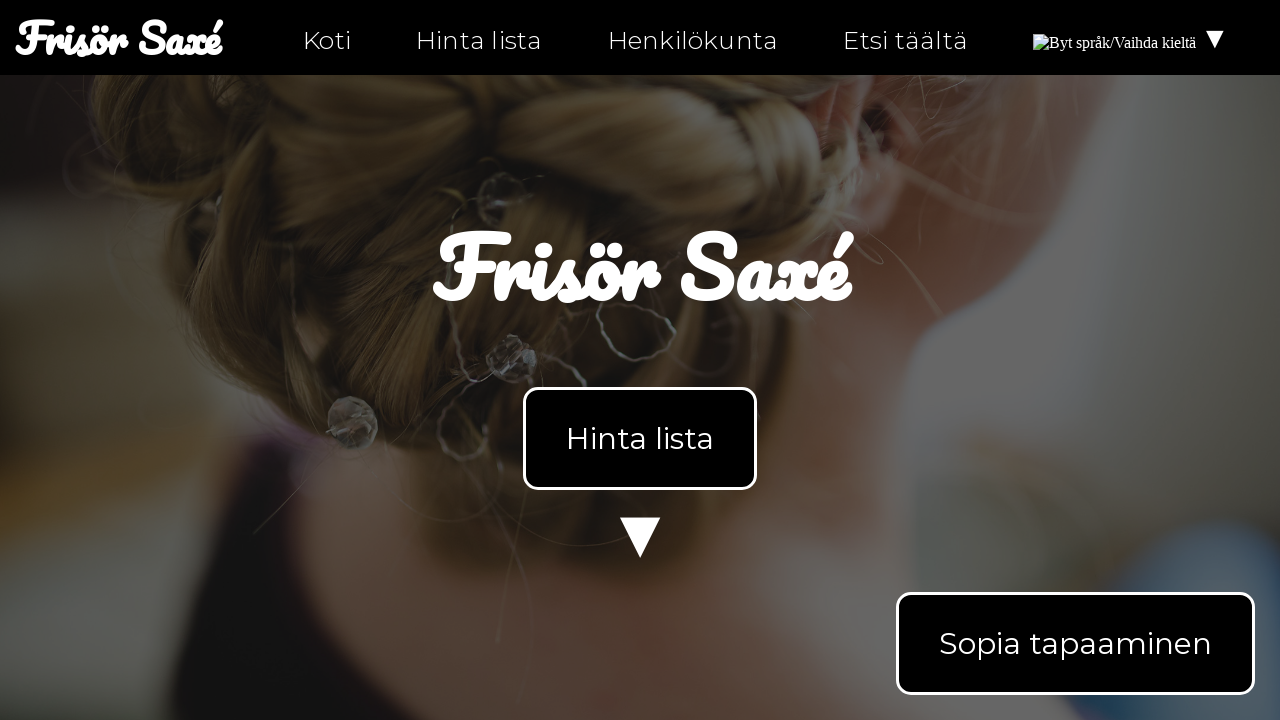

Checked link href attribute: 'index-fi.html'
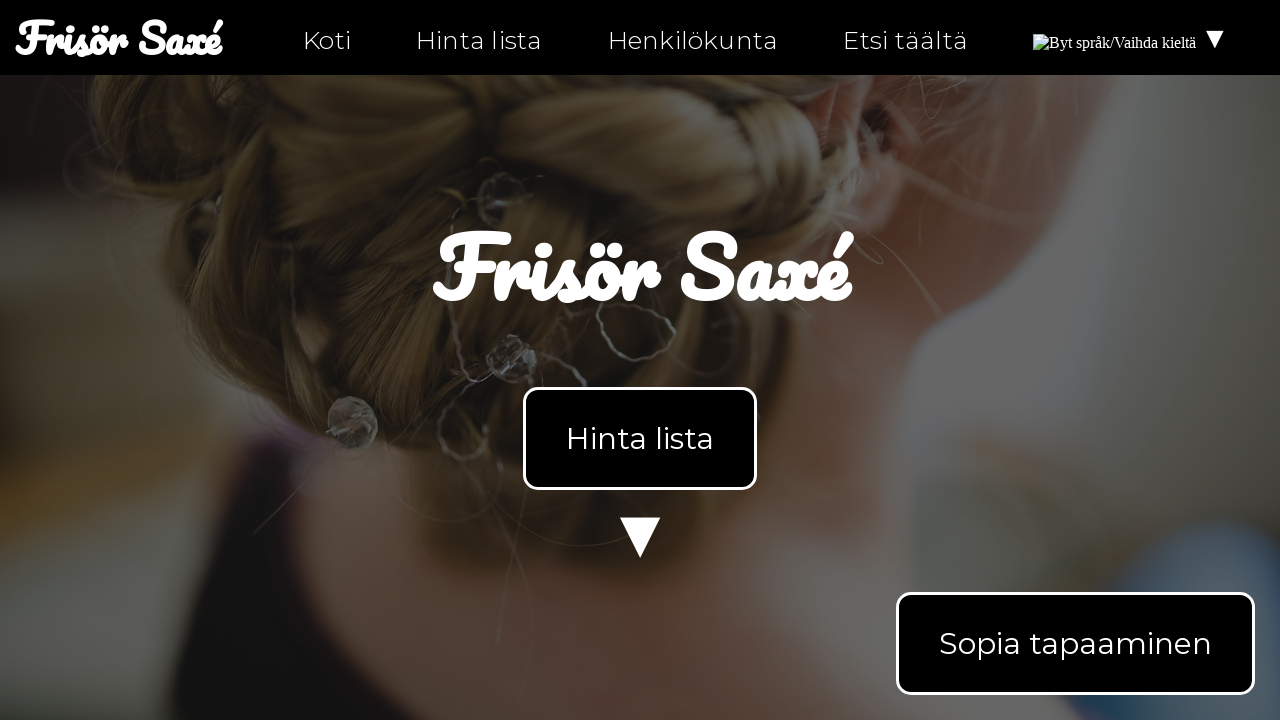

Verified link does not have empty href ending with '#'
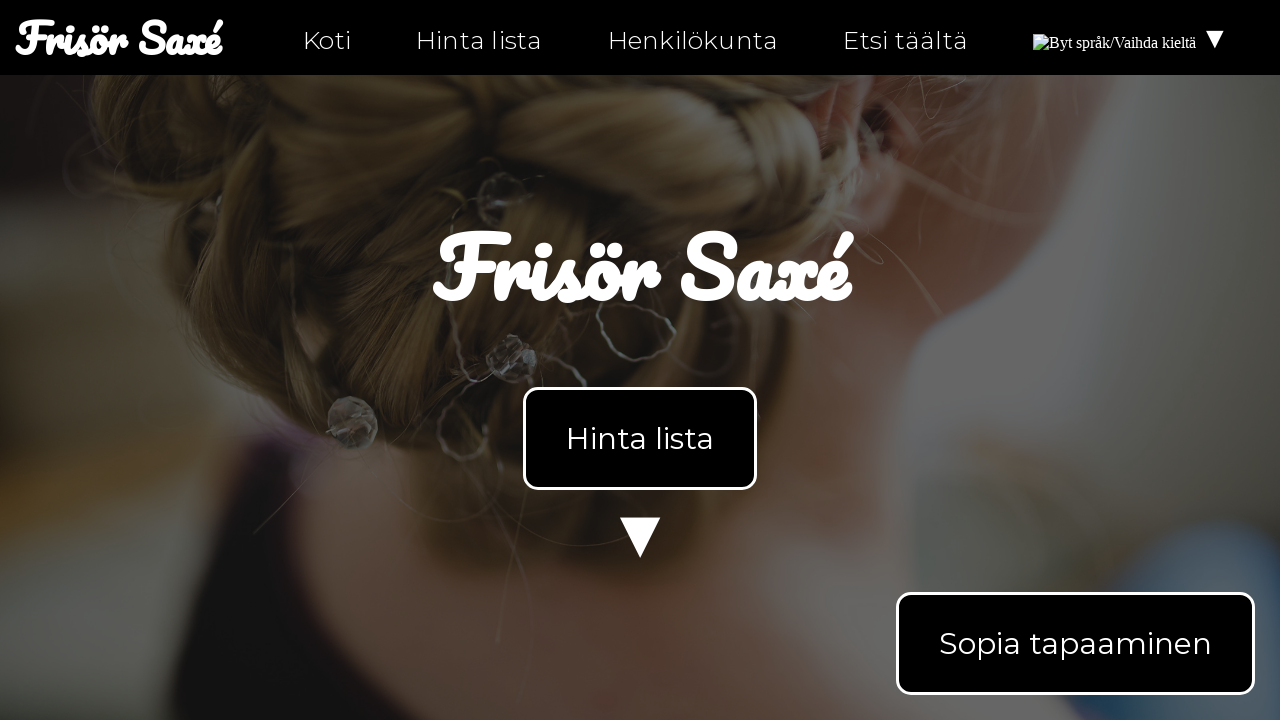

Checked link href attribute: '#products'
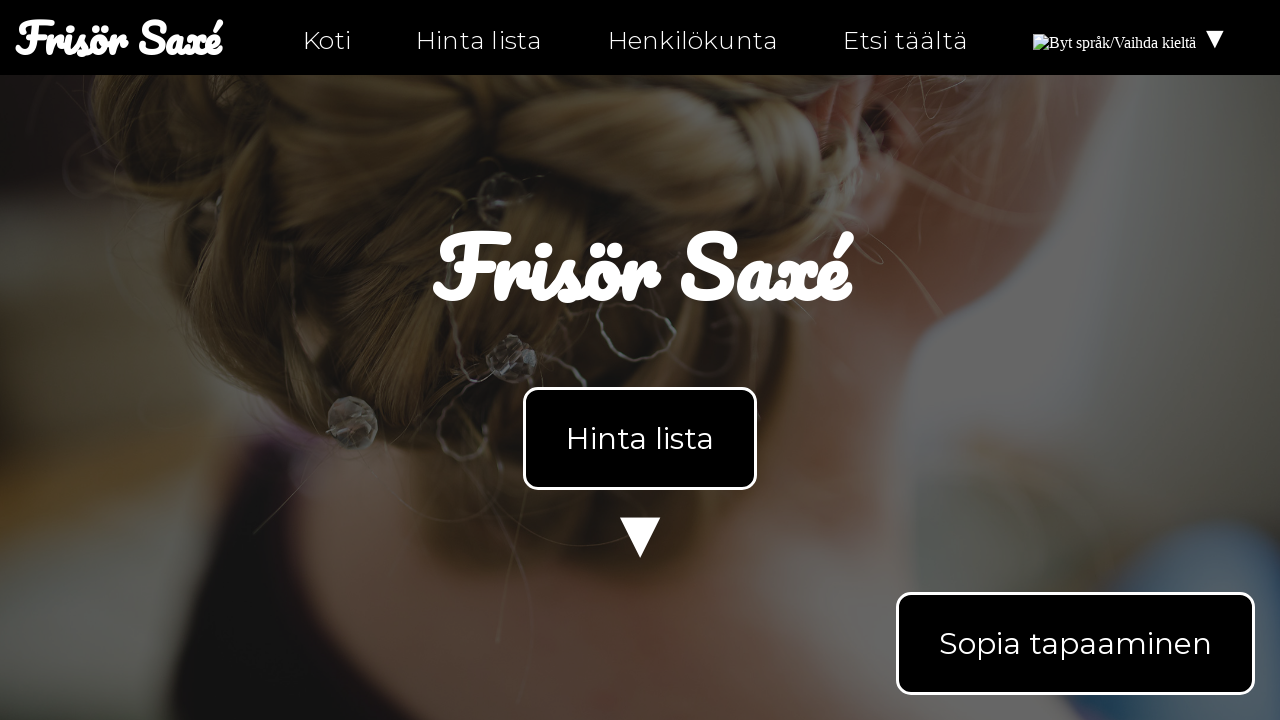

Verified link does not have empty href ending with '#'
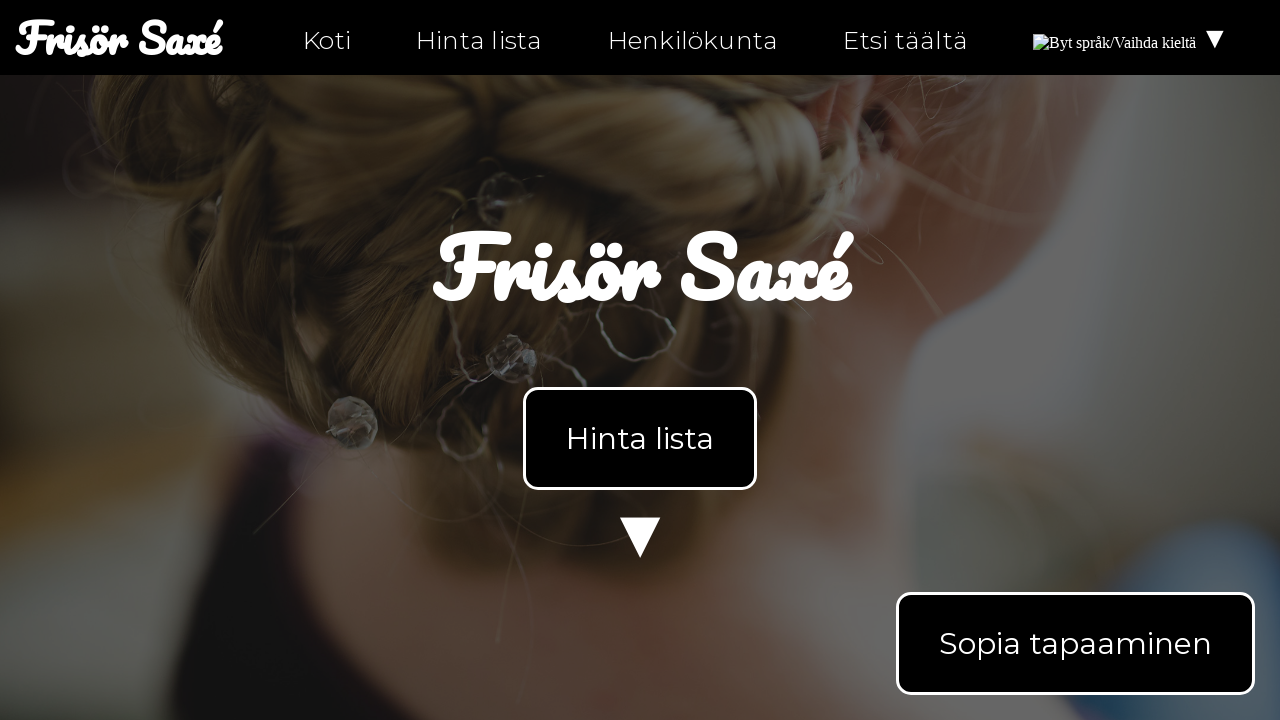

Checked link href attribute: '#products'
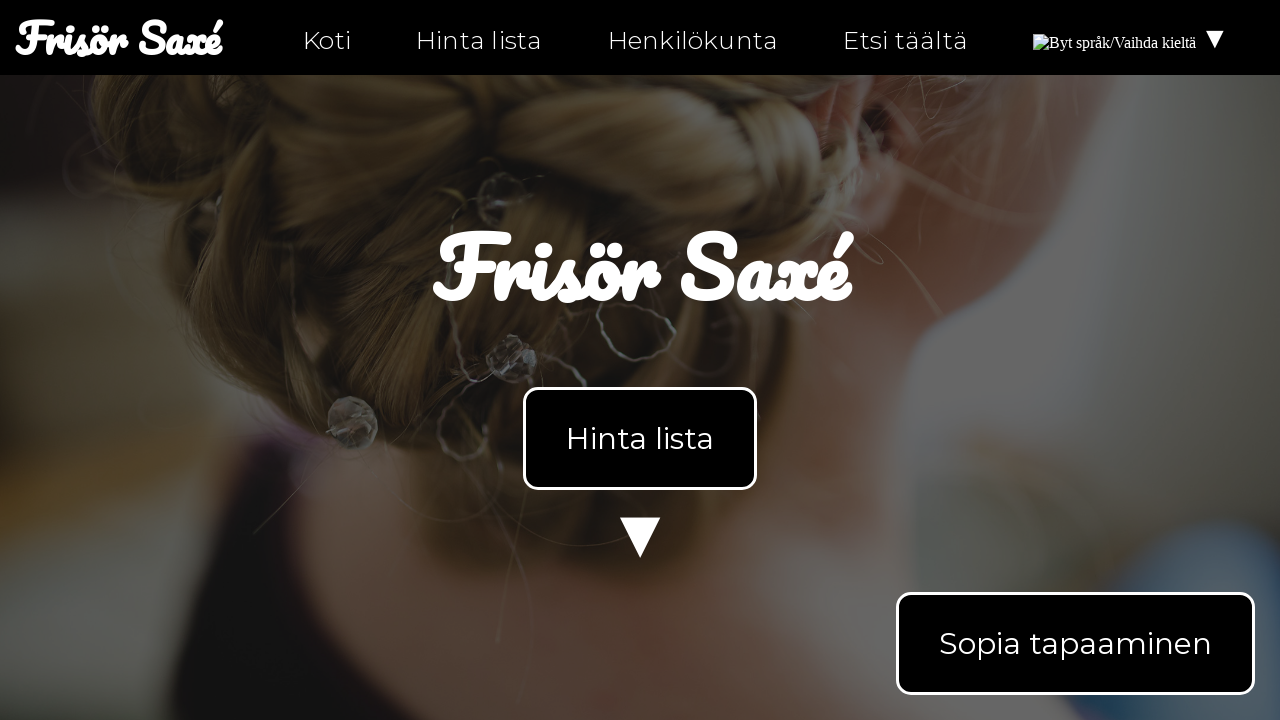

Verified link does not have empty href ending with '#'
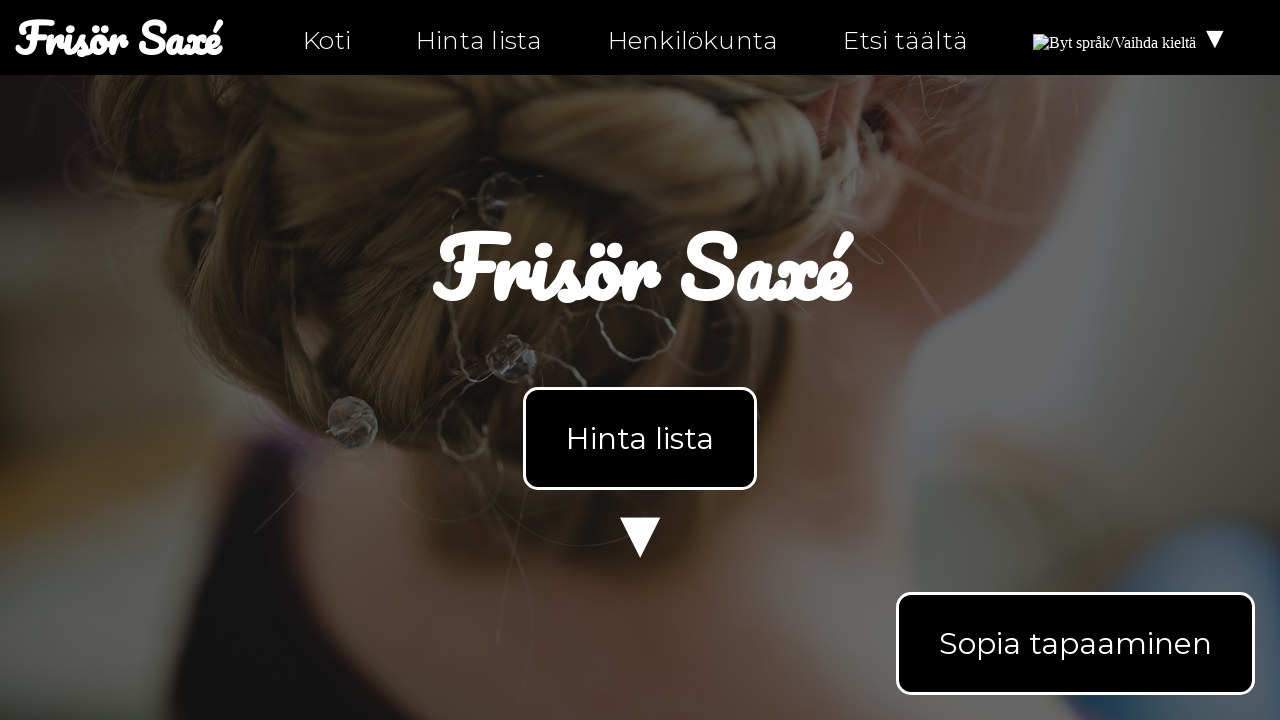

Checked link href attribute: 'mailto:info@ntig-uppsala.github.io?Subject=Sopia%20tapaaminen'
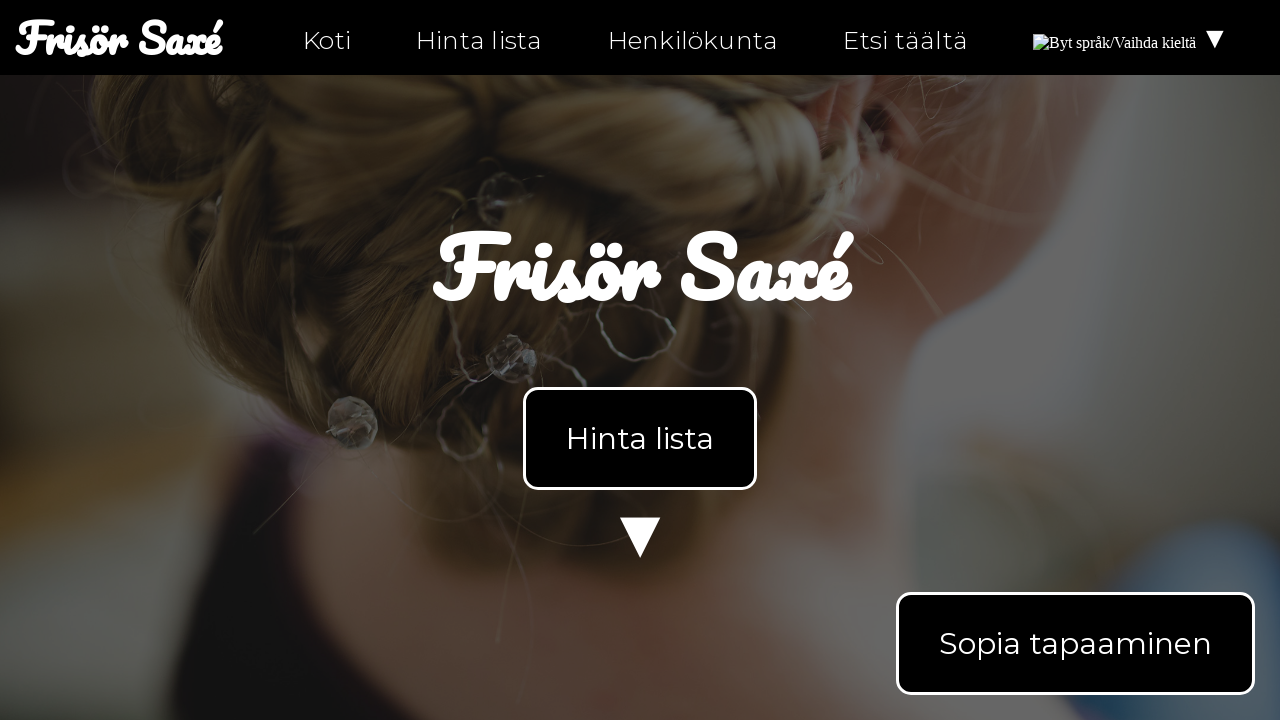

Verified link does not have empty href ending with '#'
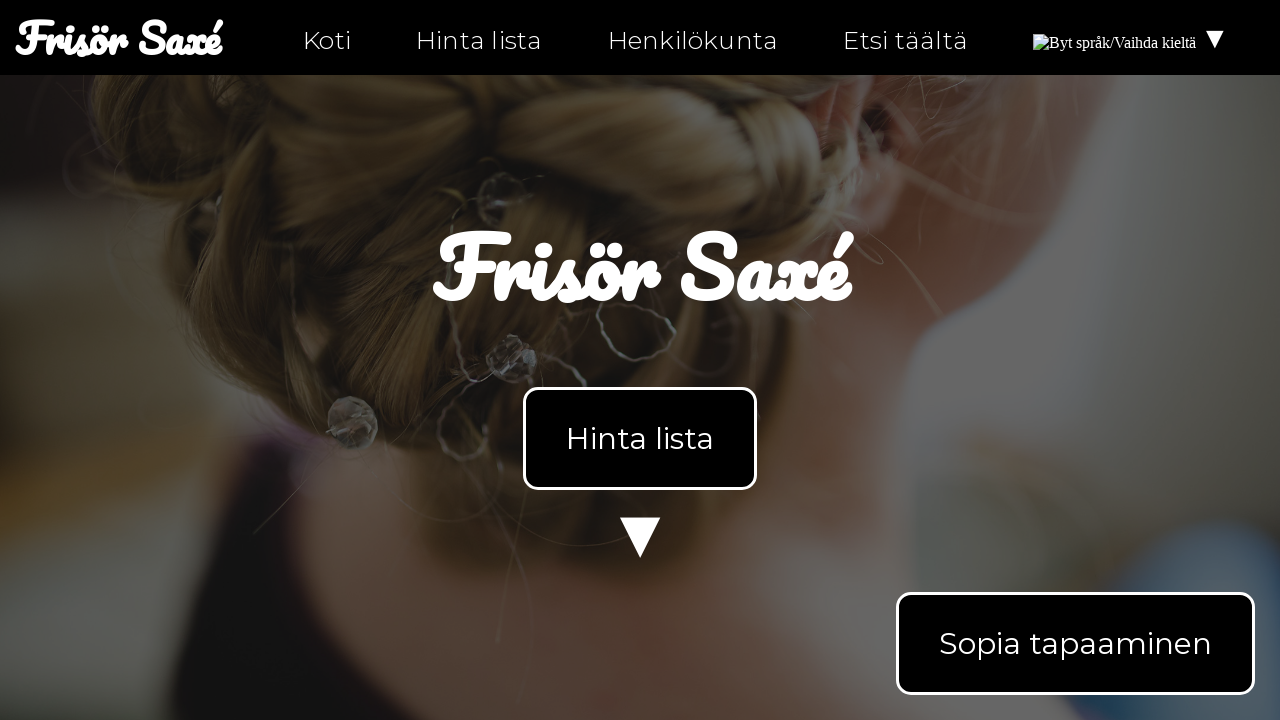

Checked link href attribute: 'https://facebook.com/ntiuppsala'
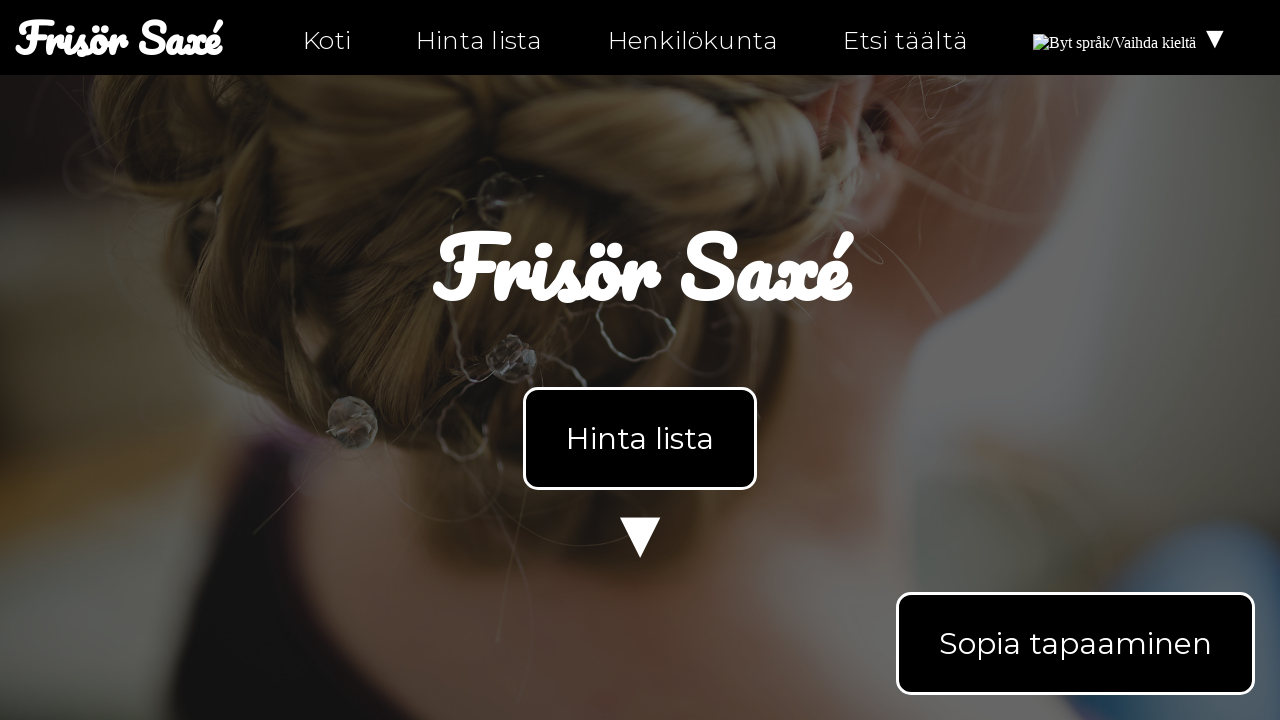

Verified link does not have empty href ending with '#'
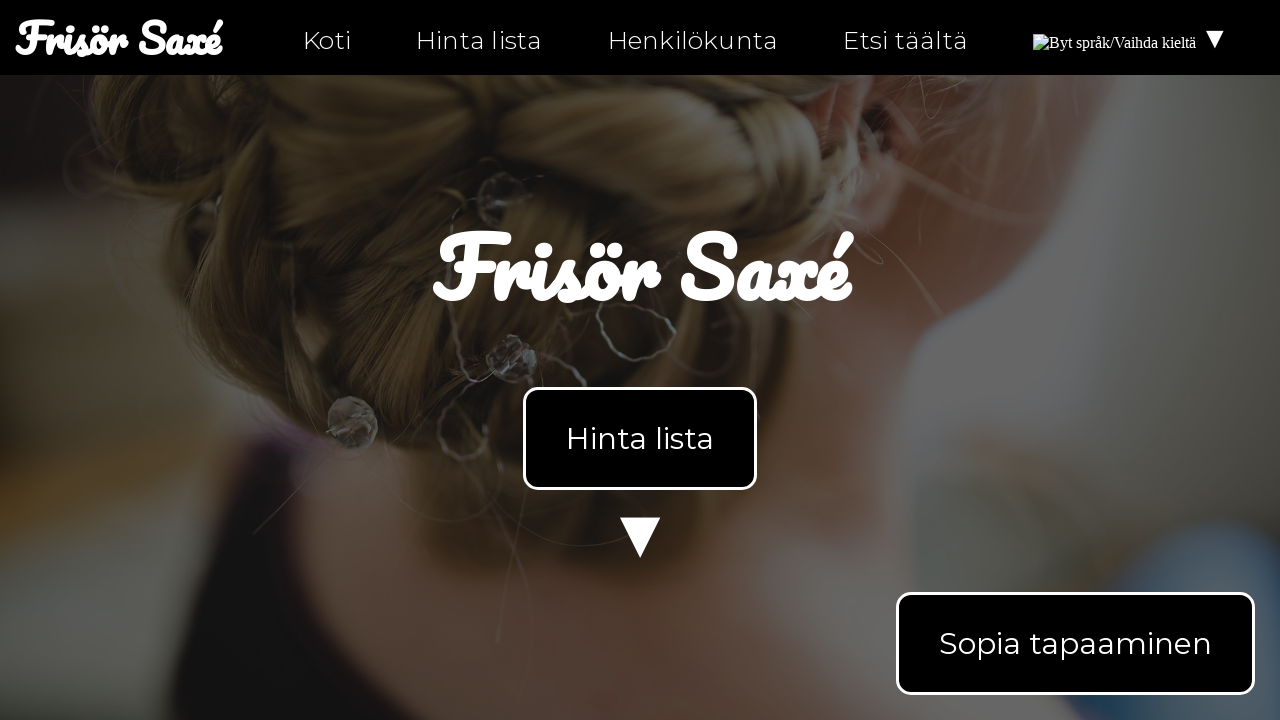

Checked link href attribute: 'https://instagram.com/ntiuppsala'
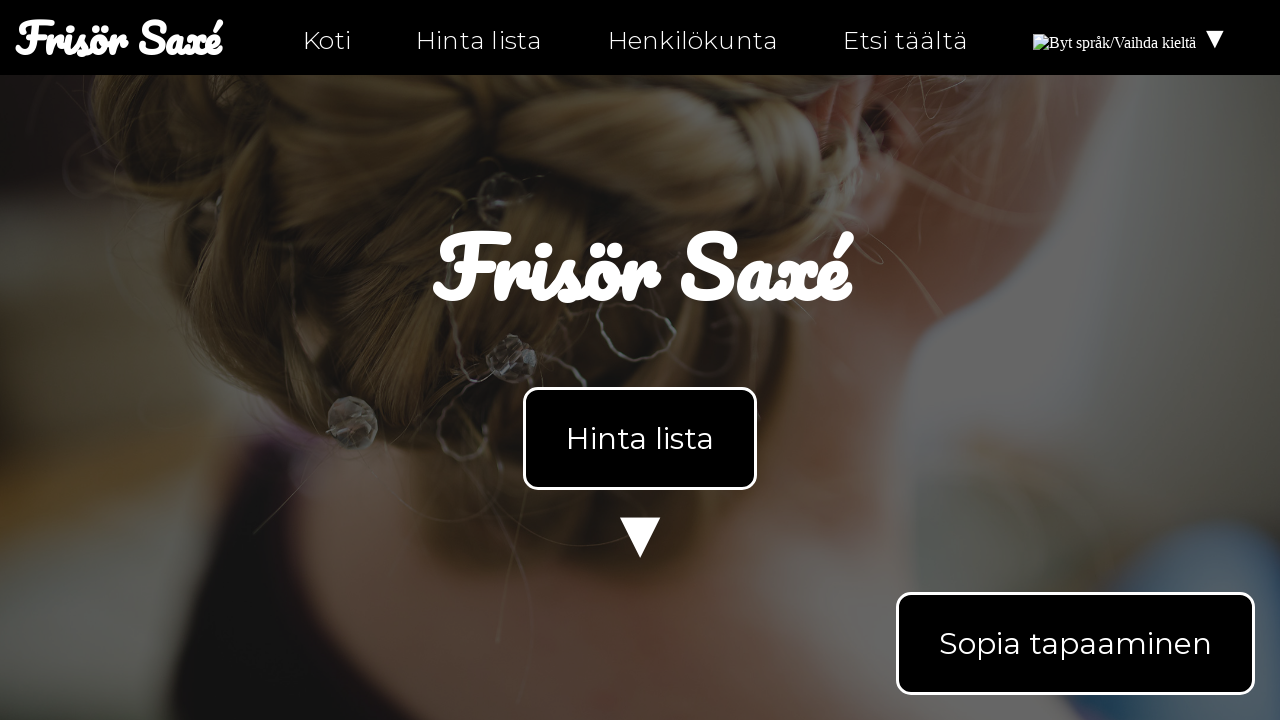

Verified link does not have empty href ending with '#'
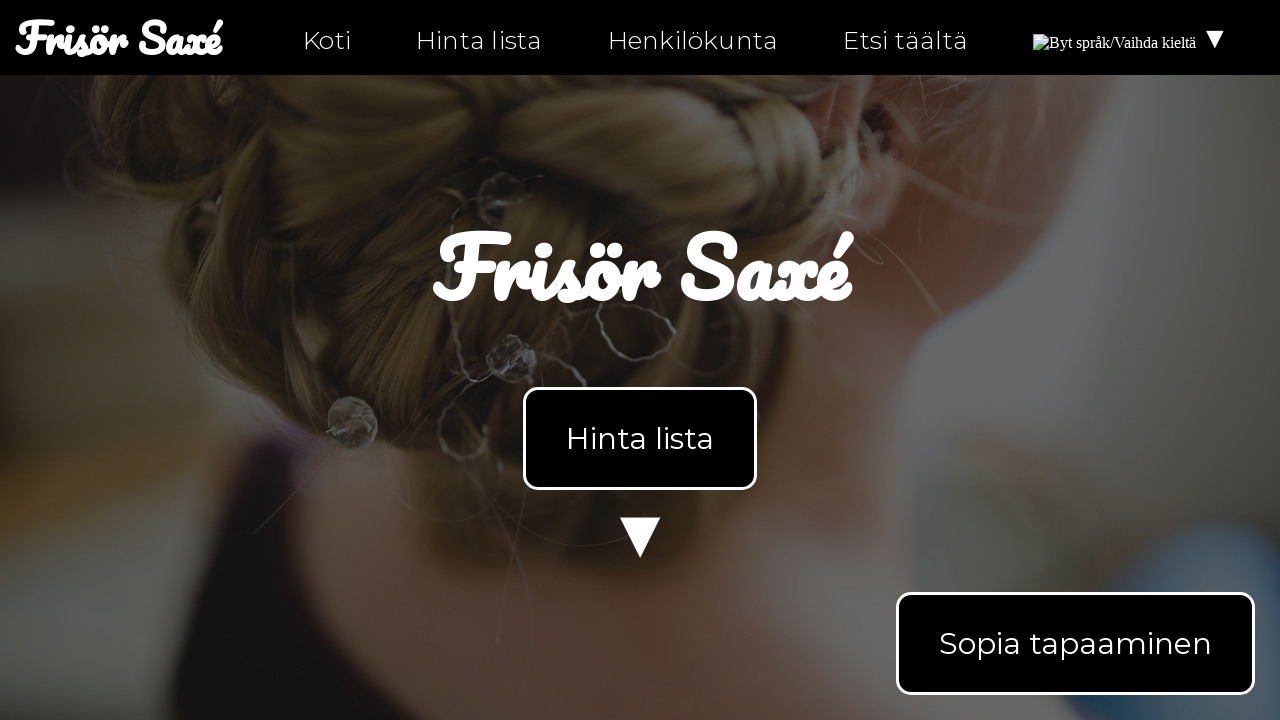

Checked link href attribute: 'https://twitter.com/ntiuppsala'
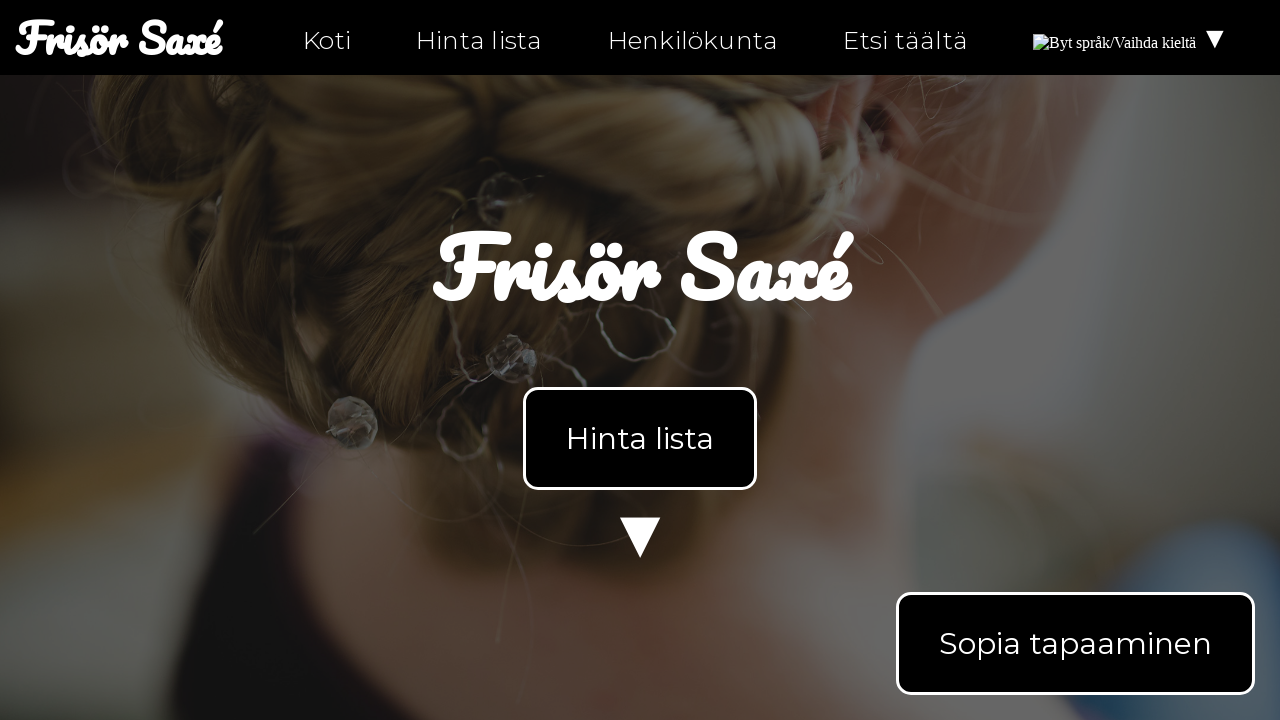

Verified link does not have empty href ending with '#'
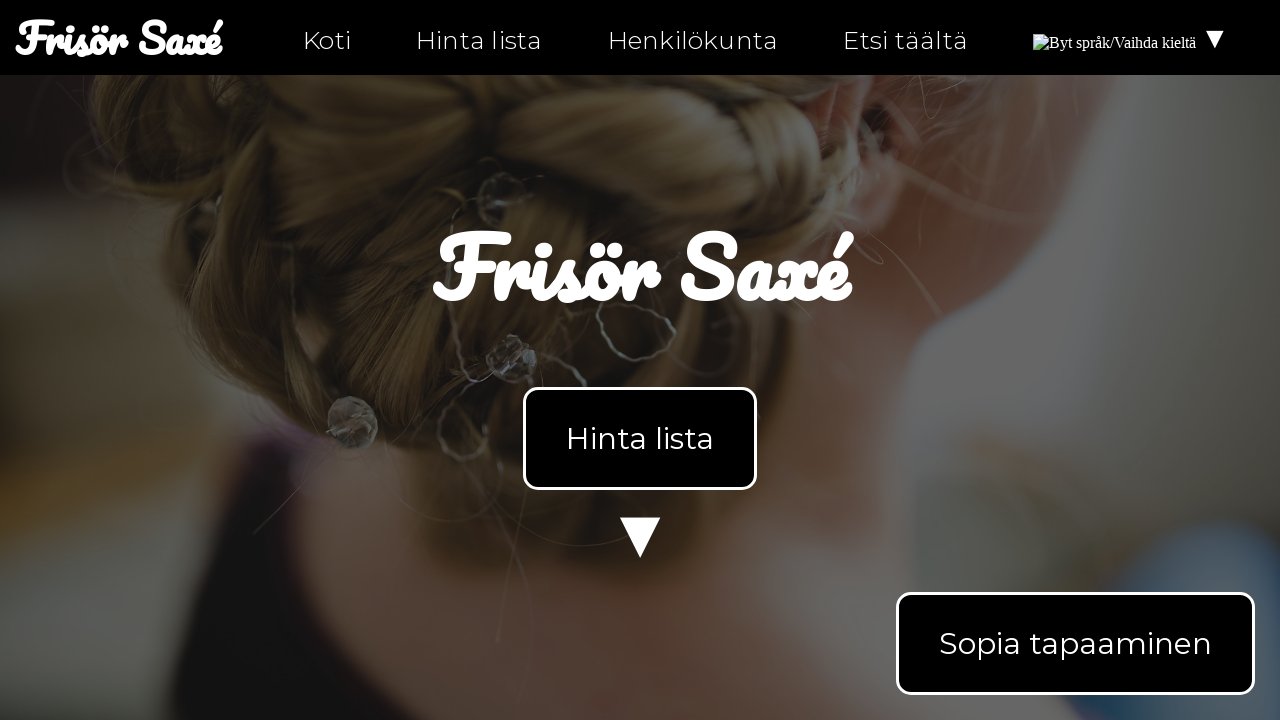

Checked link href attribute: 'tel:0630-555-555'
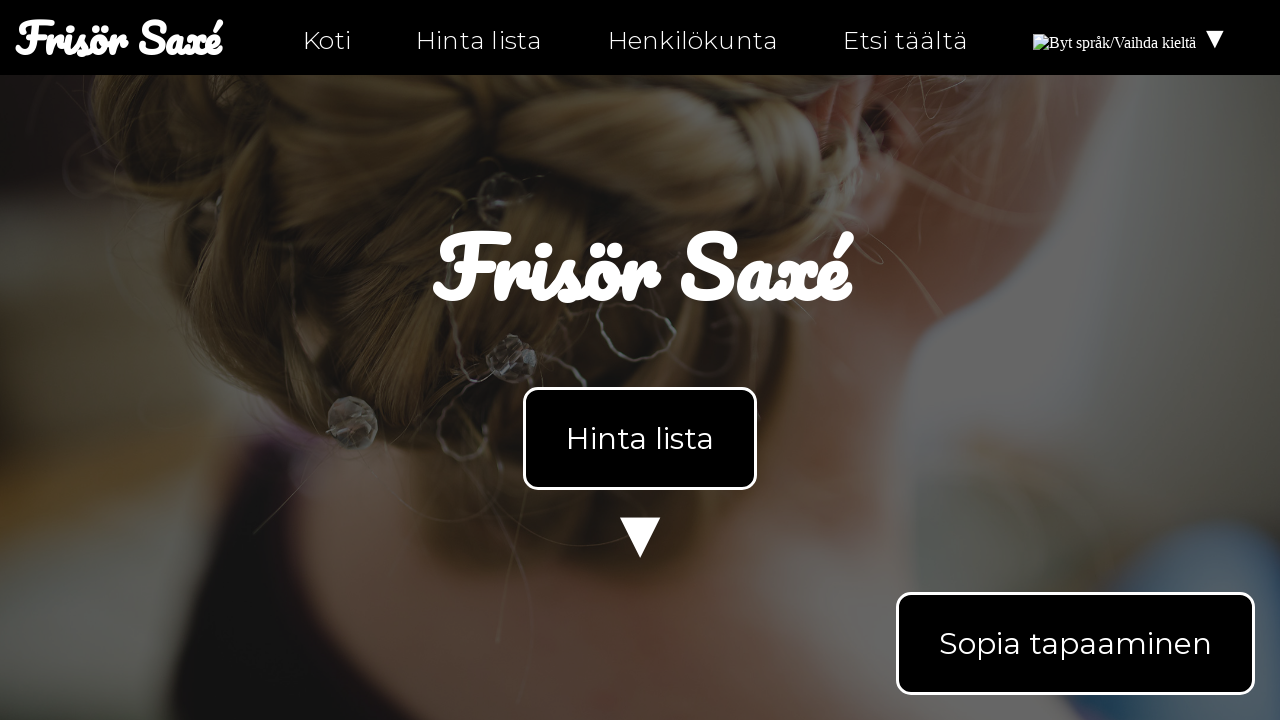

Verified link does not have empty href ending with '#'
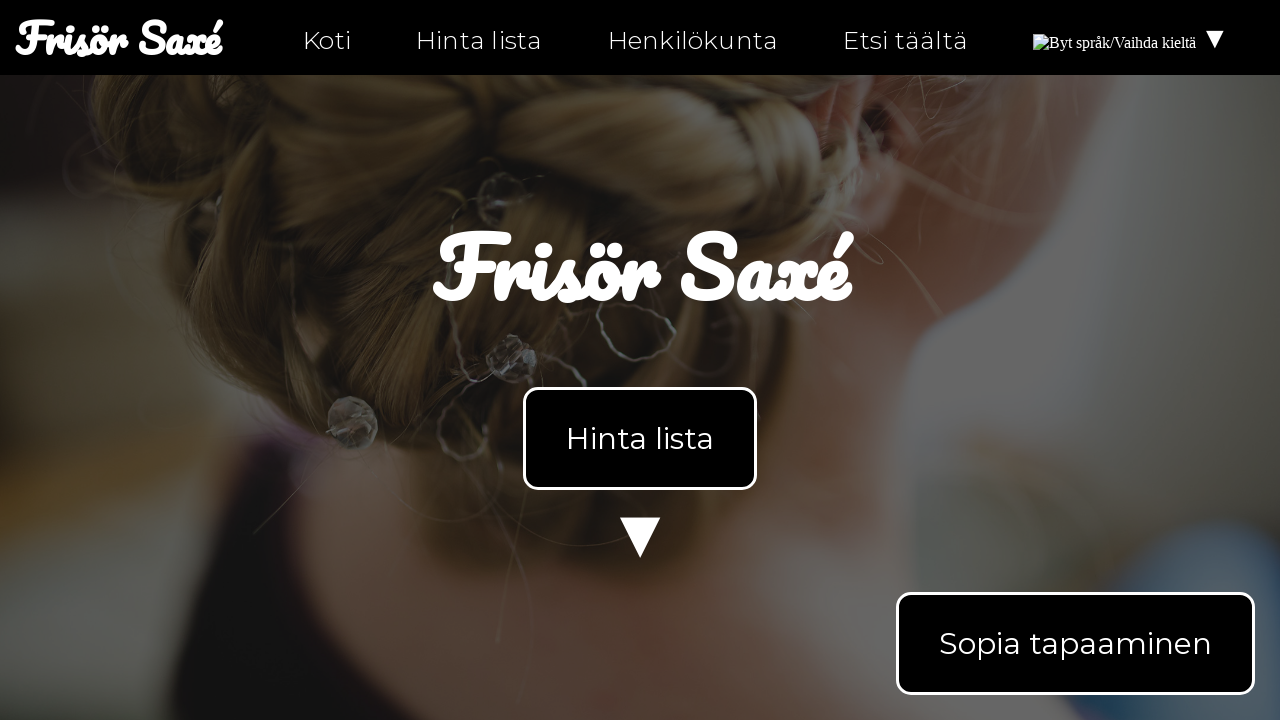

Checked link href attribute: 'mailto:info@ntig-uppsala.github.io'
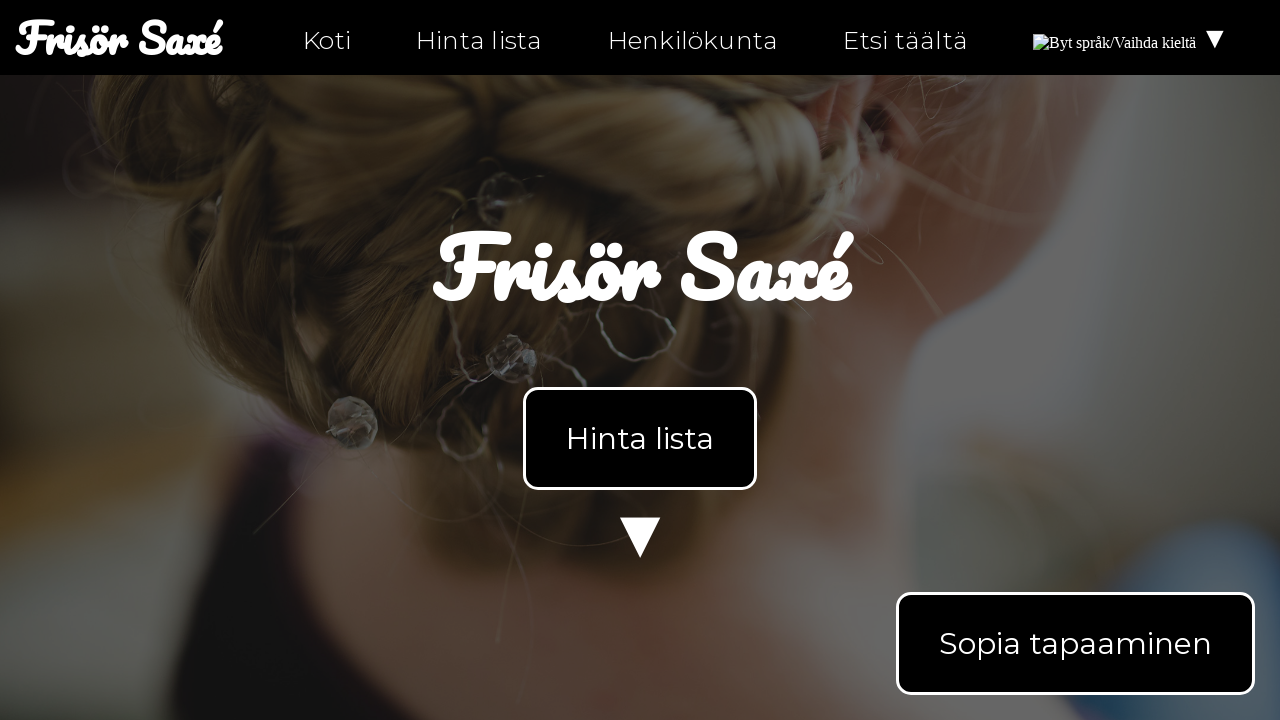

Verified link does not have empty href ending with '#'
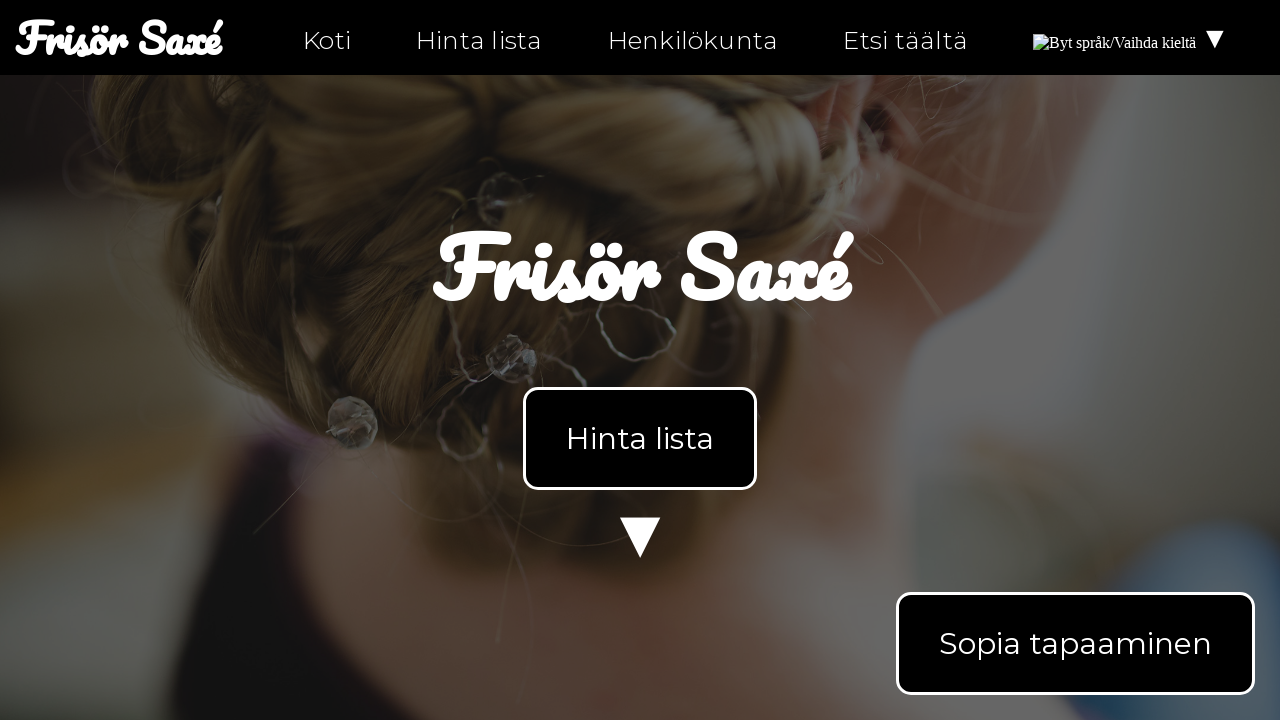

Checked link href attribute: 'hitta-hit.html'
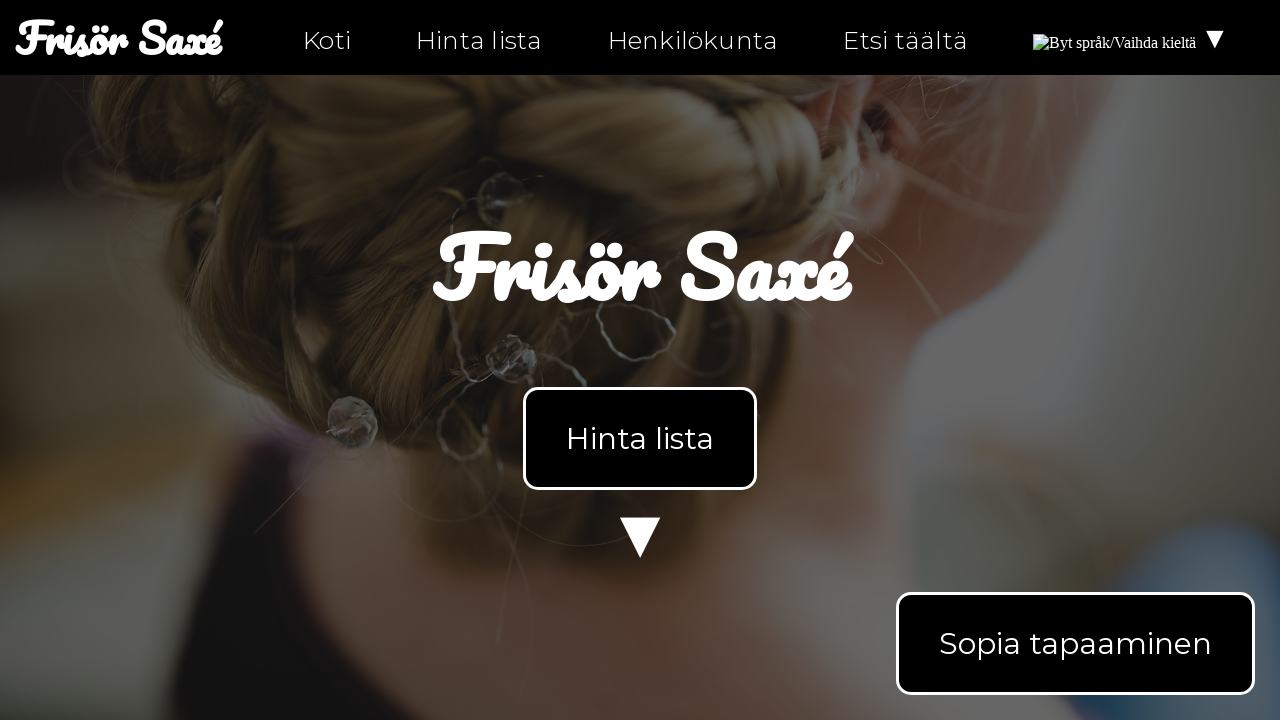

Verified link does not have empty href ending with '#'
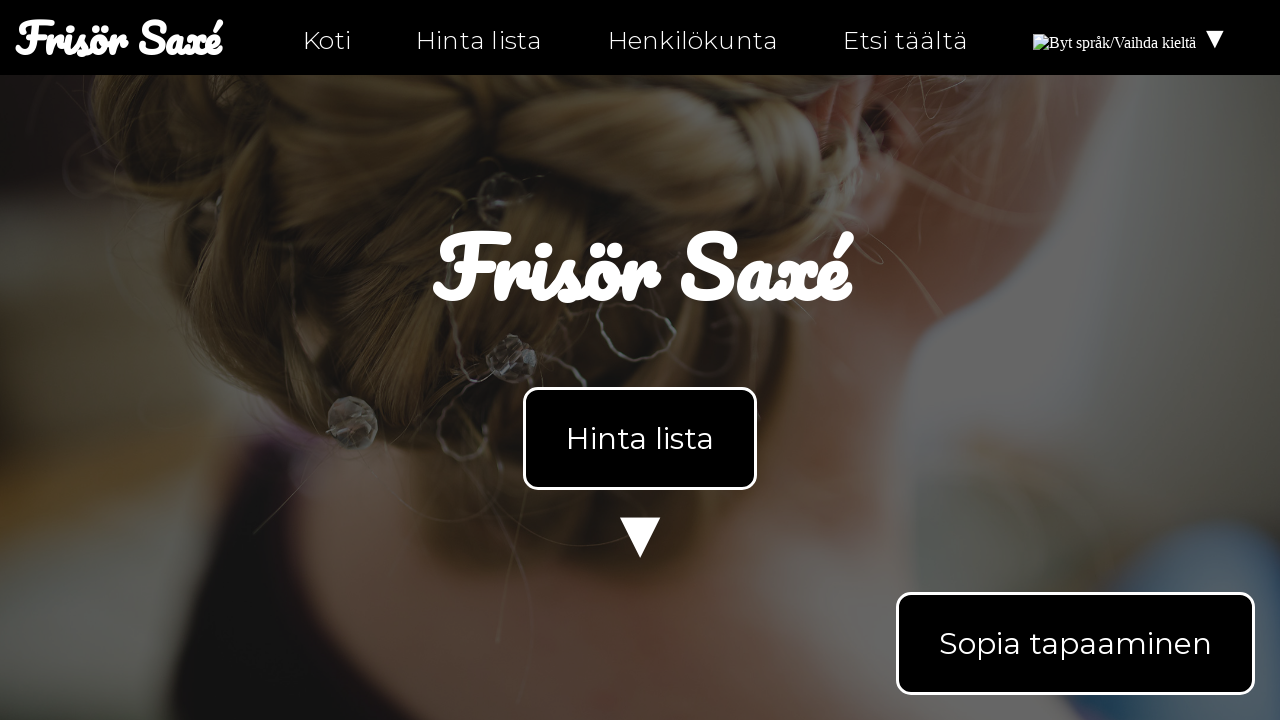

Navigated to personal-fi.html
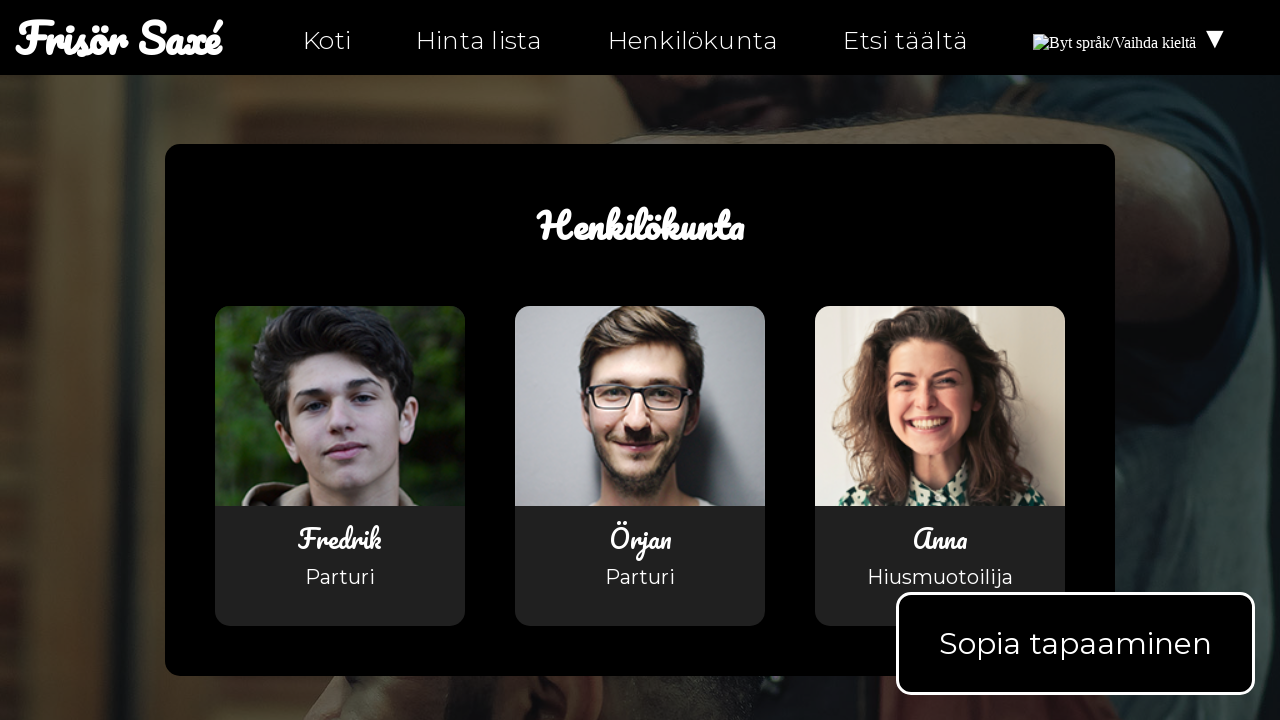

Waited for links to load on personal-fi.html
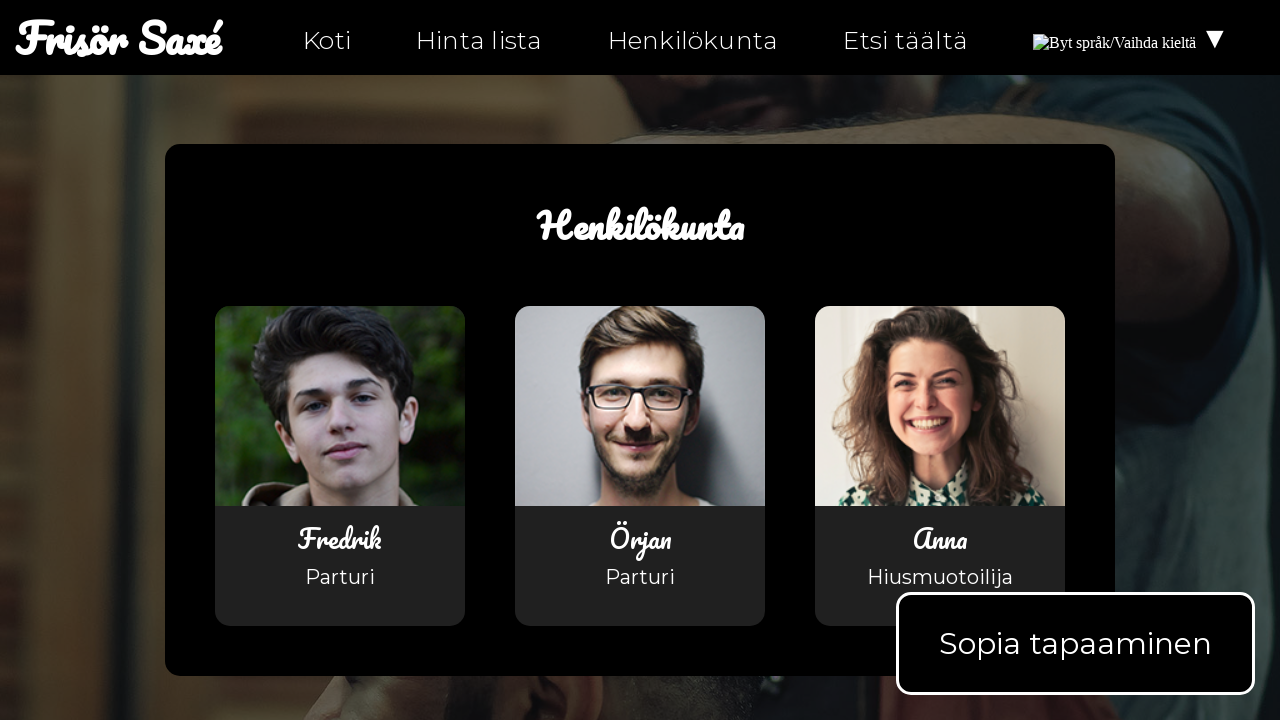

Navigated to hitta-hit-fi.html
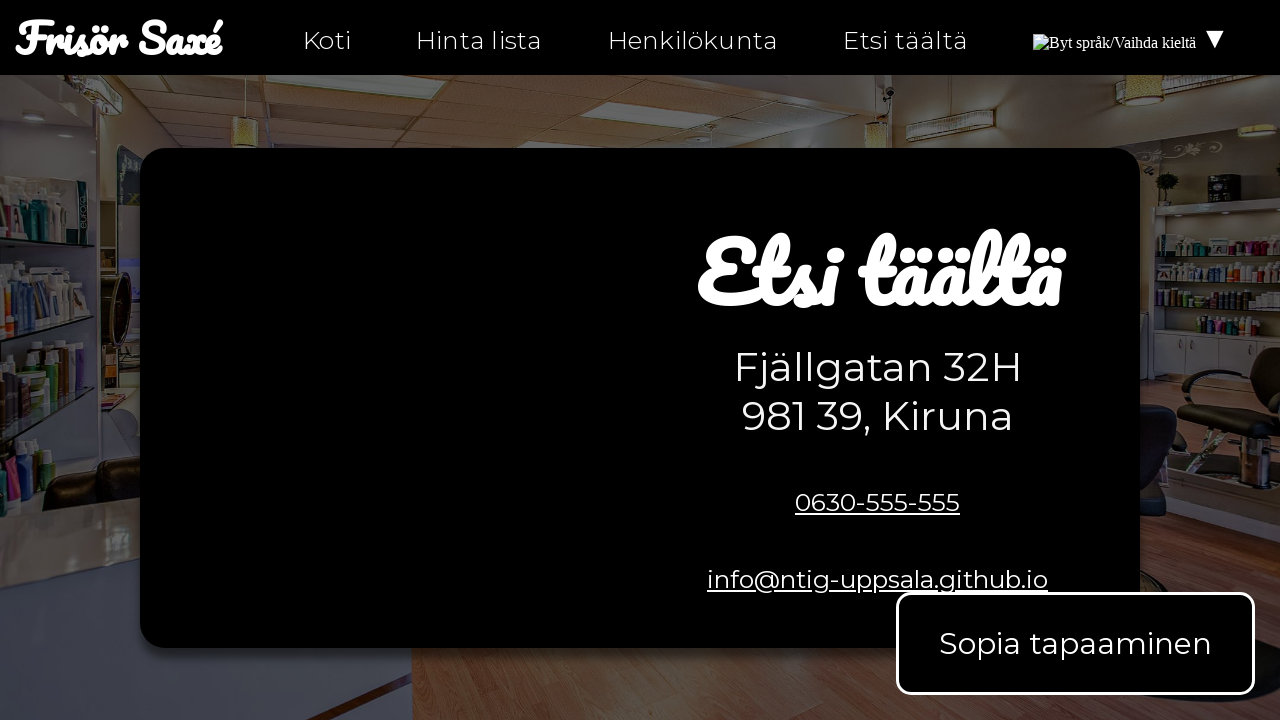

Waited for links to load on hitta-hit-fi.html
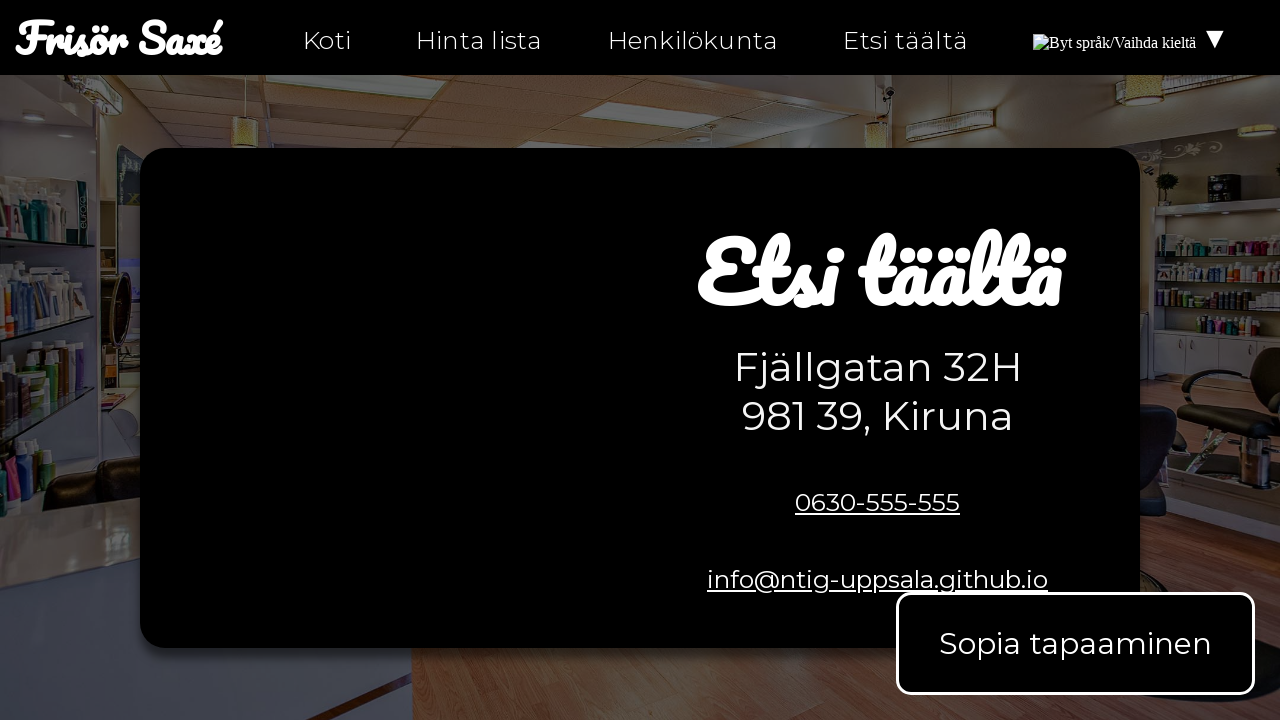

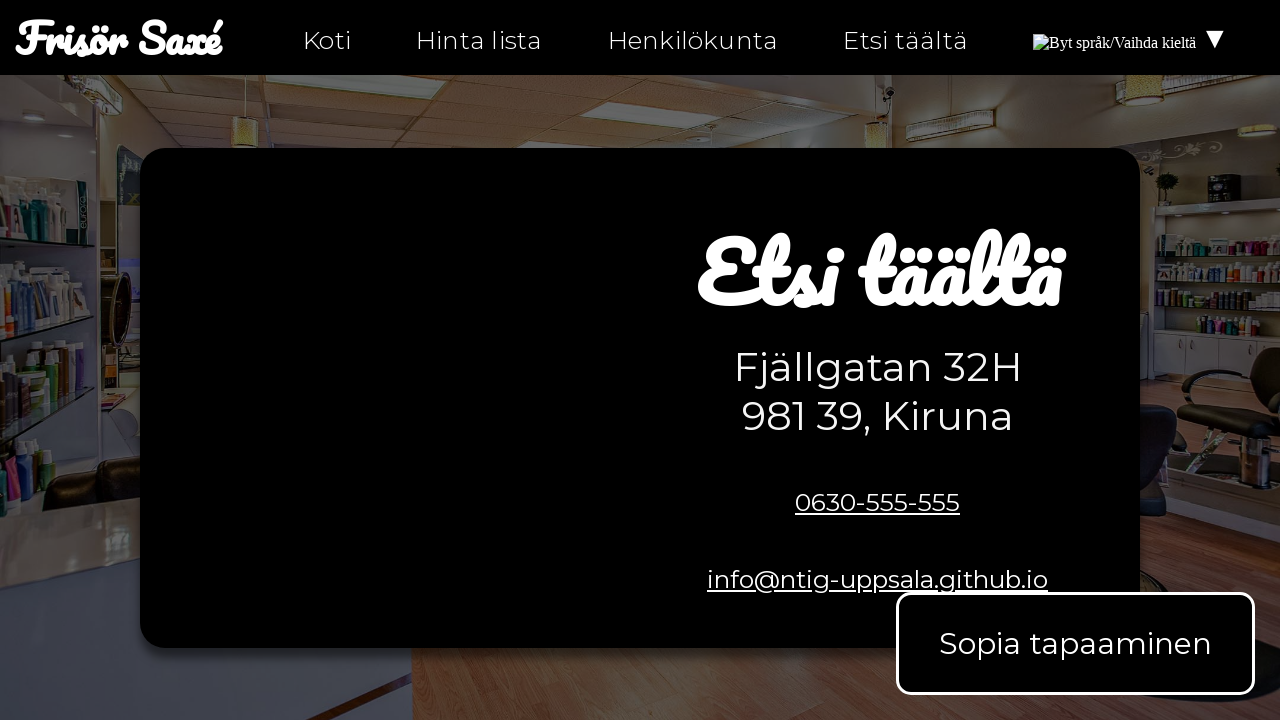